Navigates to Apple homepage and clicks through all footer links to verify they are clickable and load properly

Starting URL: http://www.apple.com/

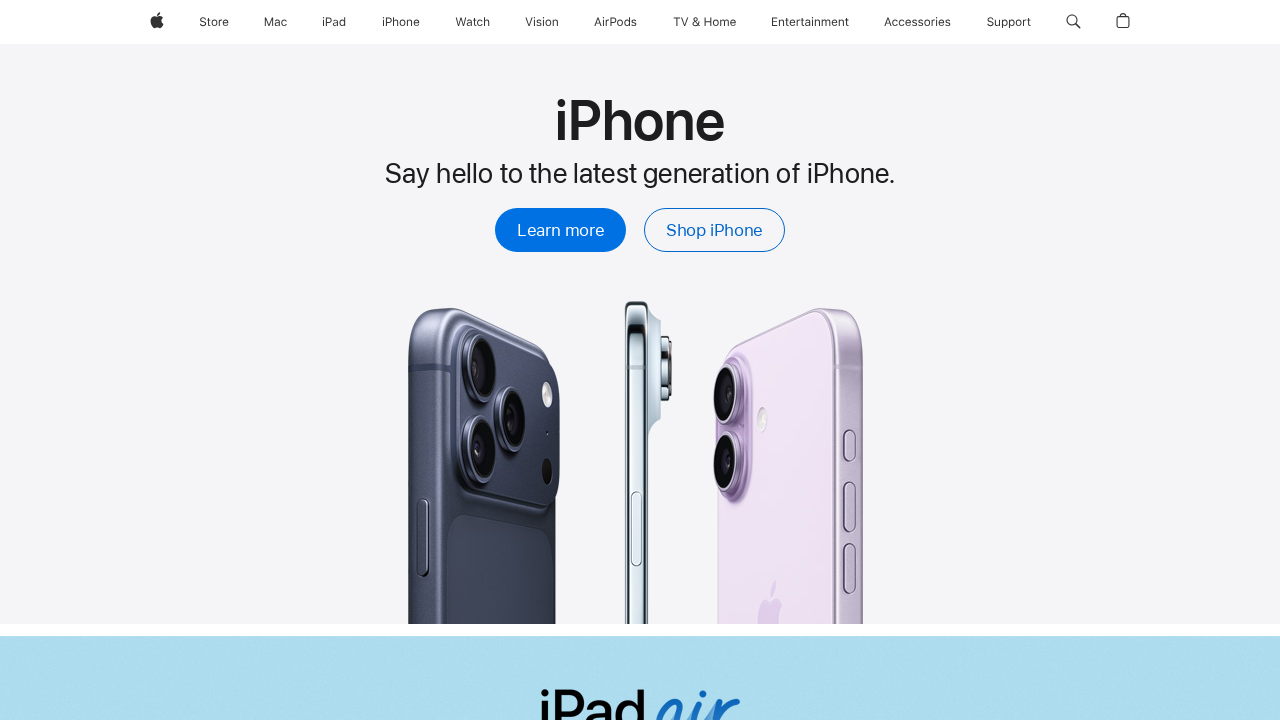

Footer became visible on Apple homepage
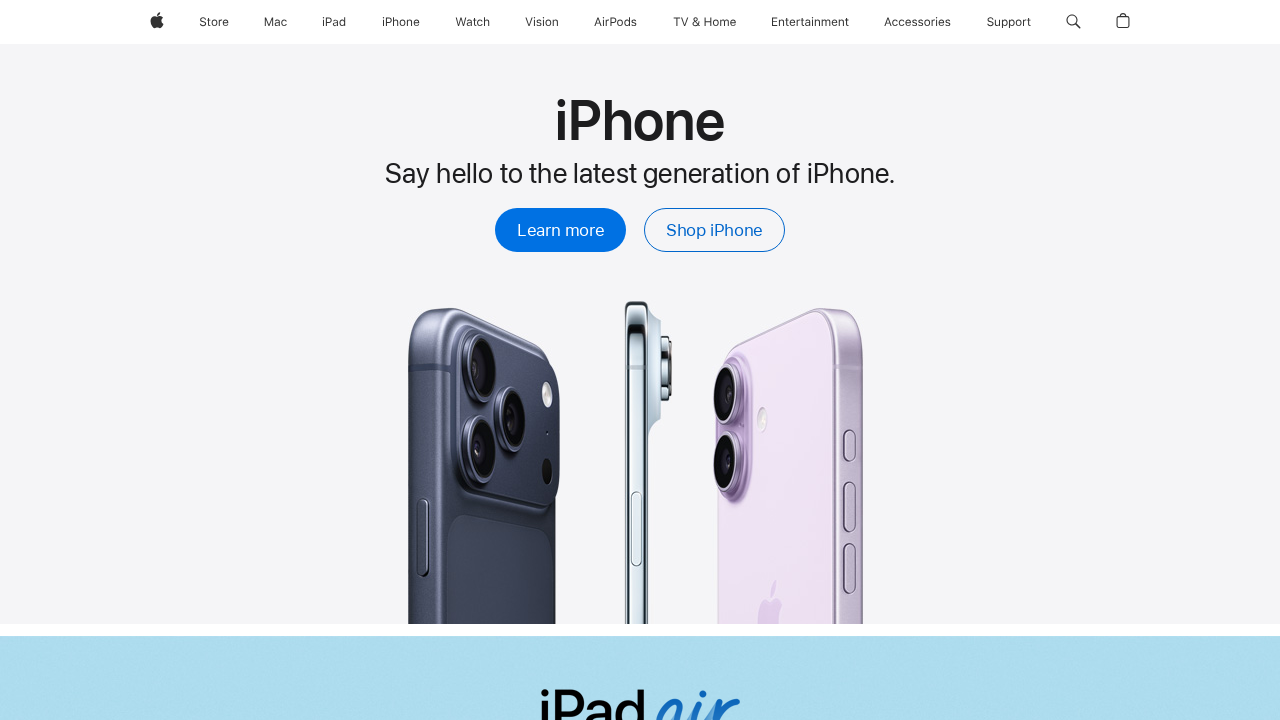

Retrieved all footer links from the page
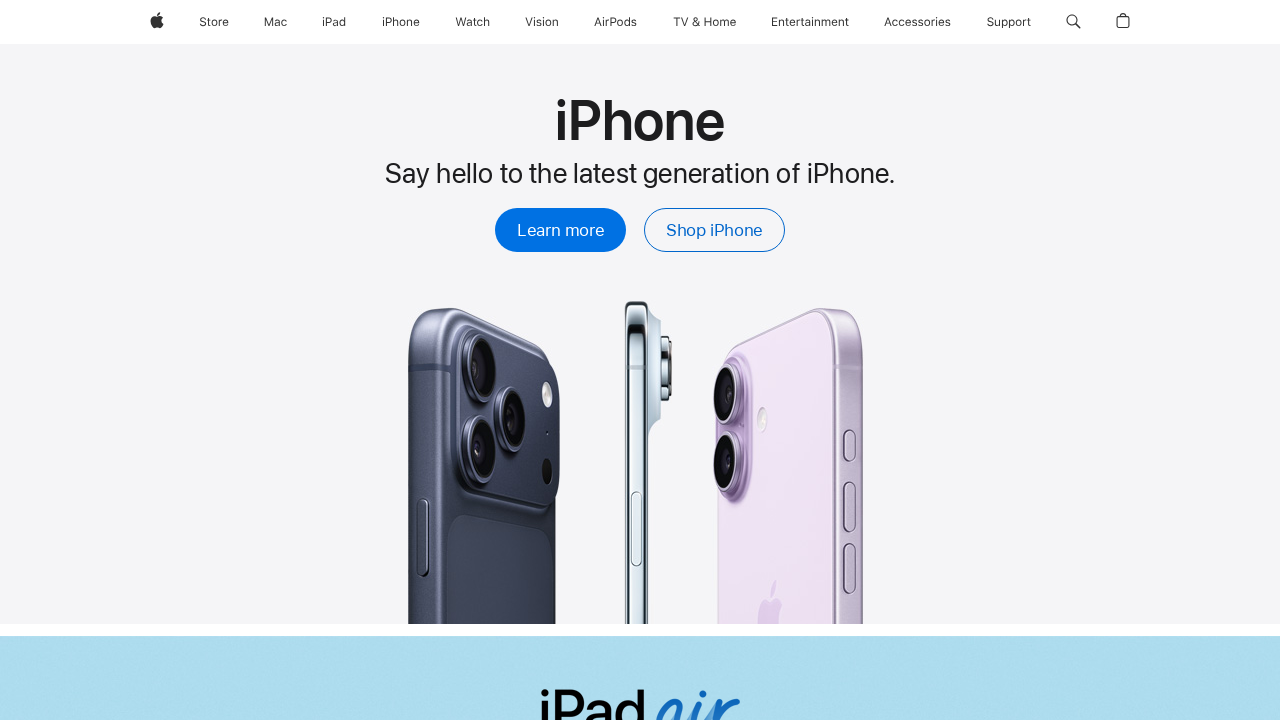

Extracted 73 valid footer links (excluding anchors)
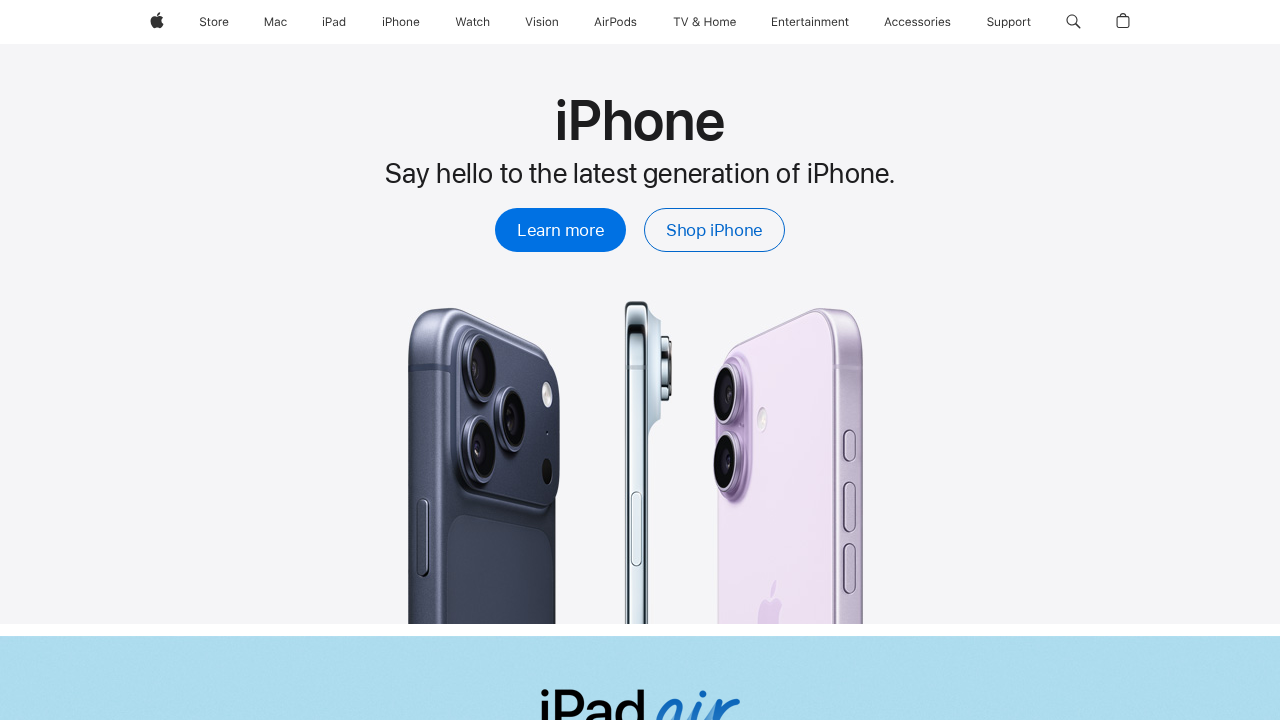

Navigated back to Apple homepage
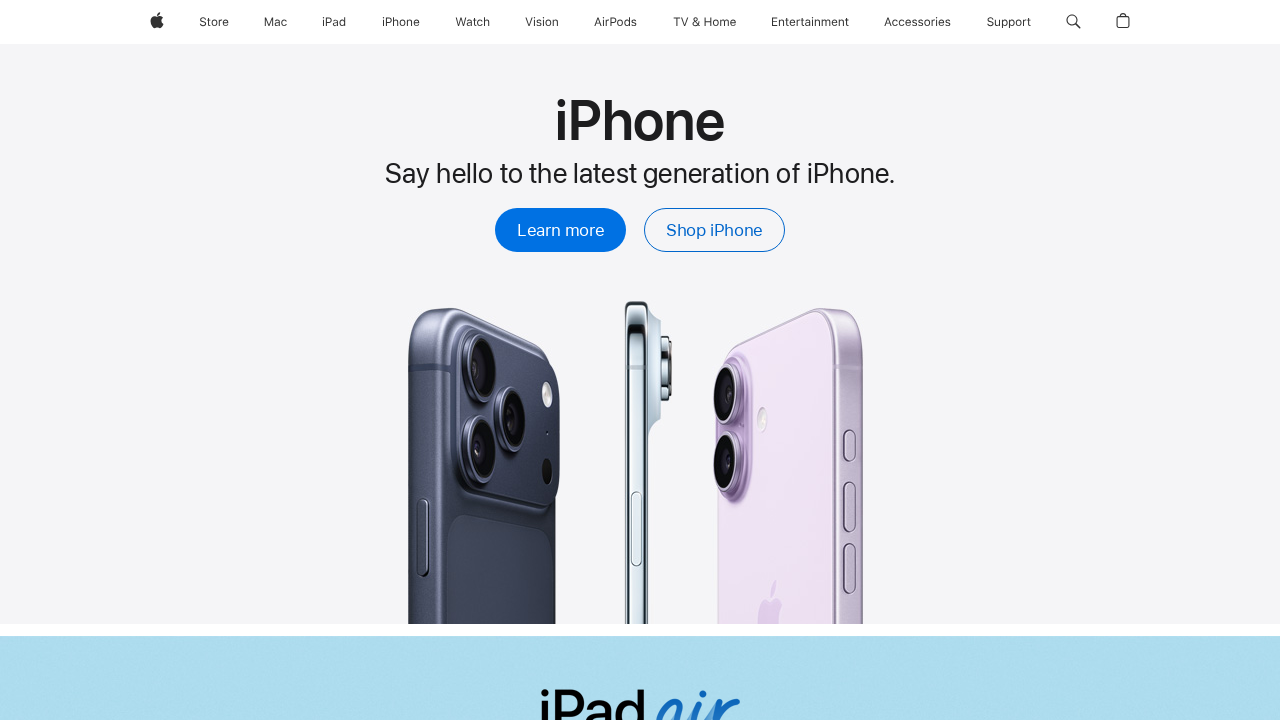

Footer became visible after homepage load
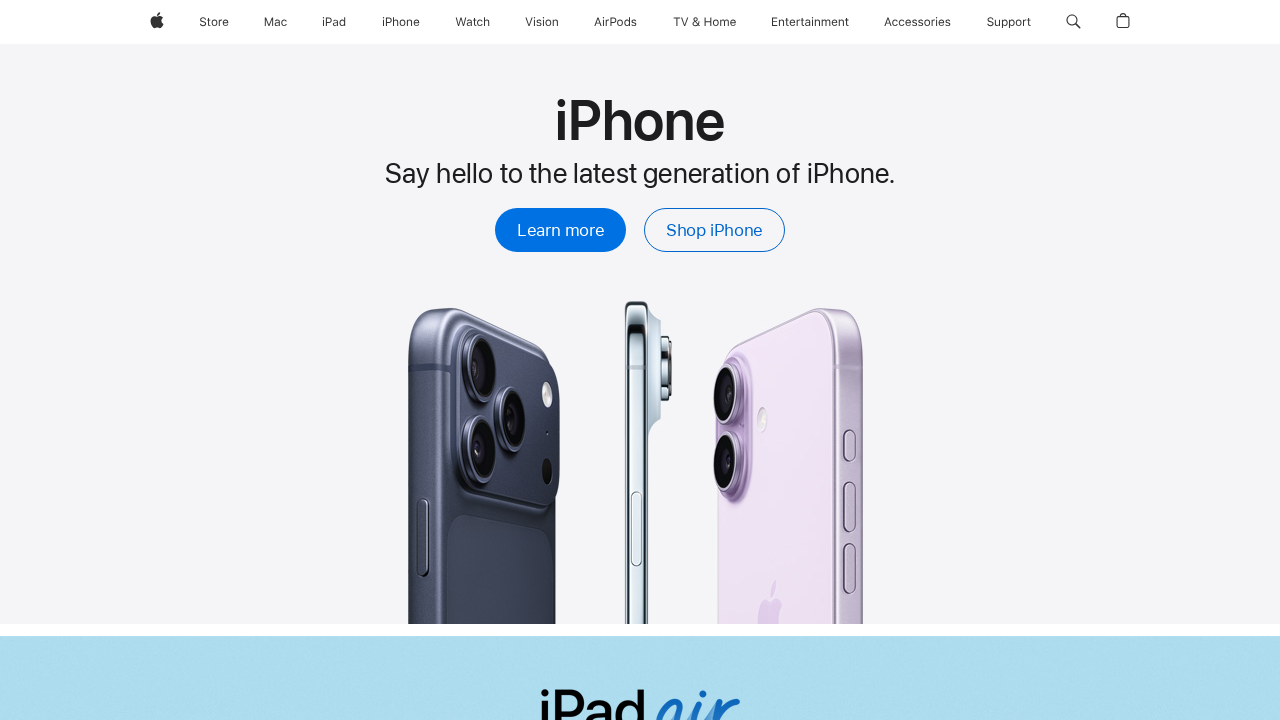

Clicked footer link 'support.apple.com/kb/HT209218' at (596, 360) on footer a:has-text('support.apple.com/kb/HT209218') >> nth=0
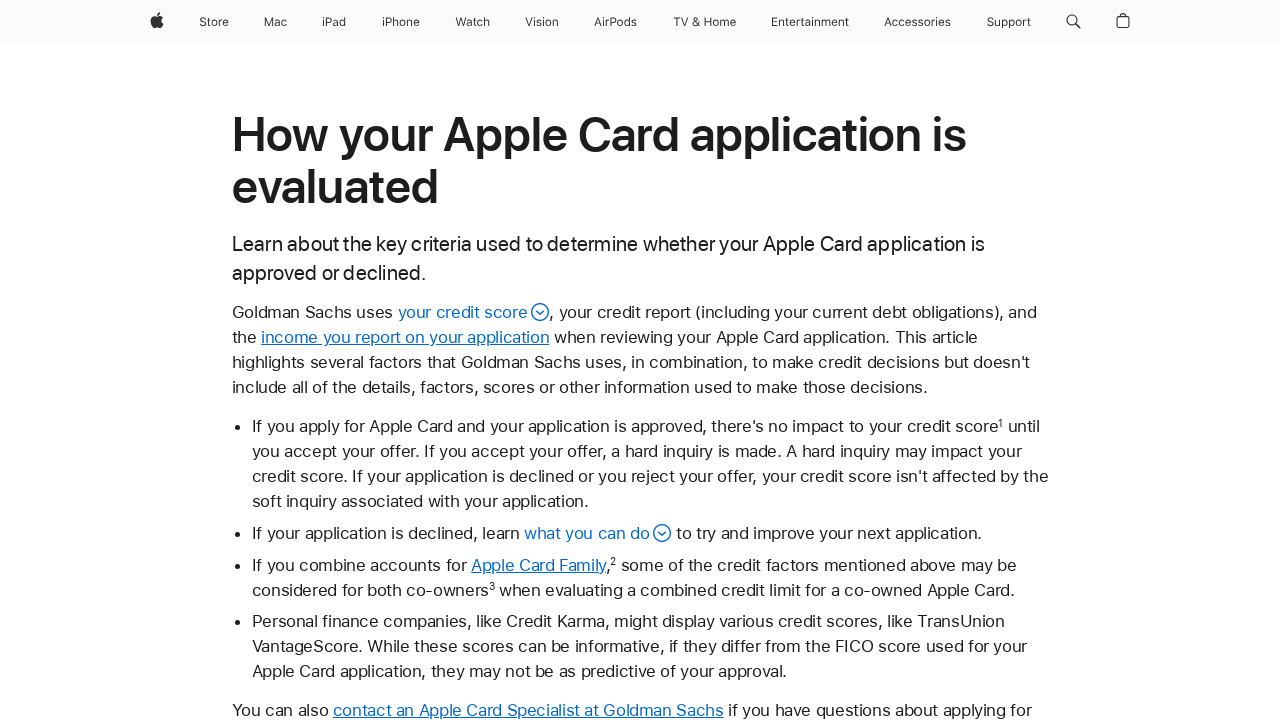

Page loaded successfully after clicking 'support.apple.com/kb/HT209218'
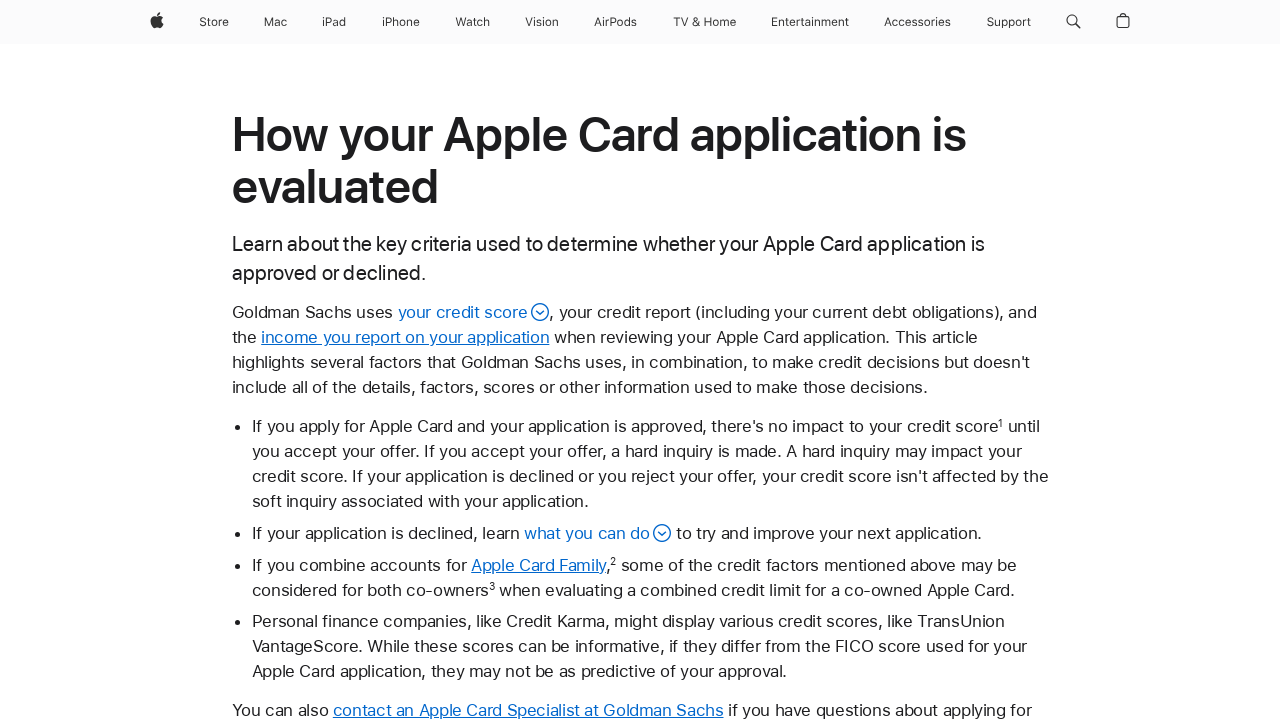

Navigated back to Apple homepage
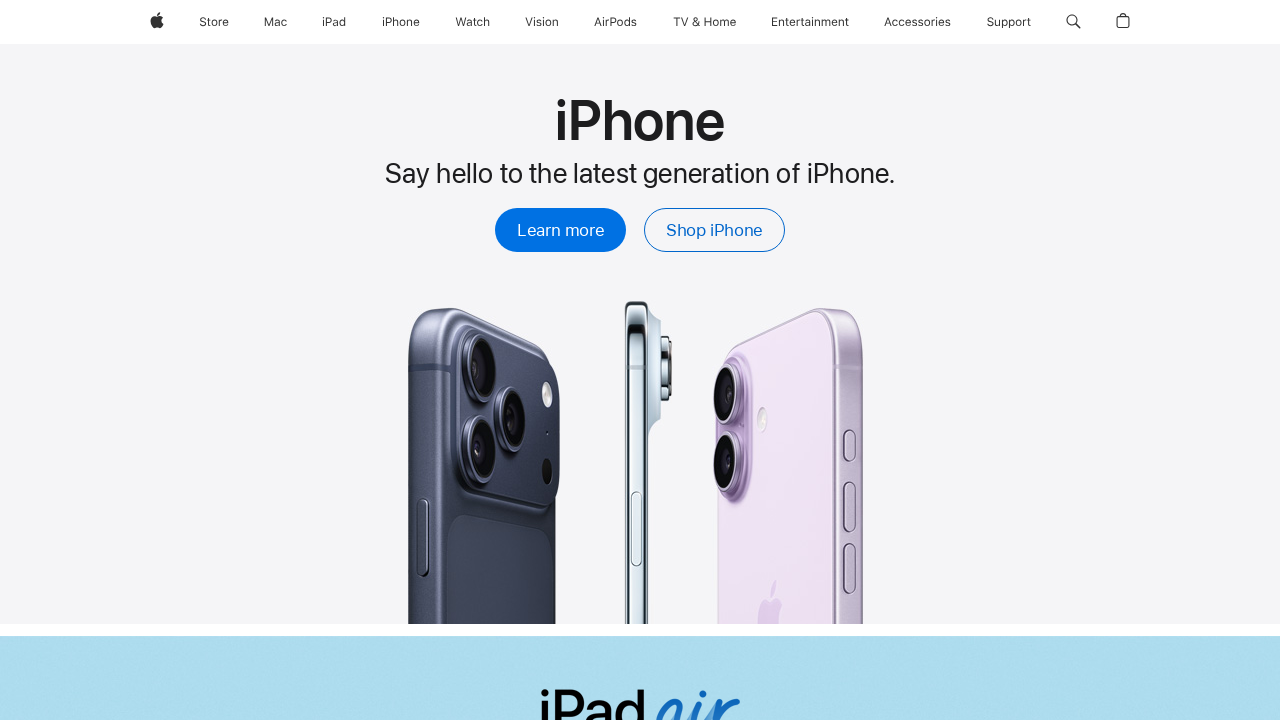

Footer became visible after homepage load
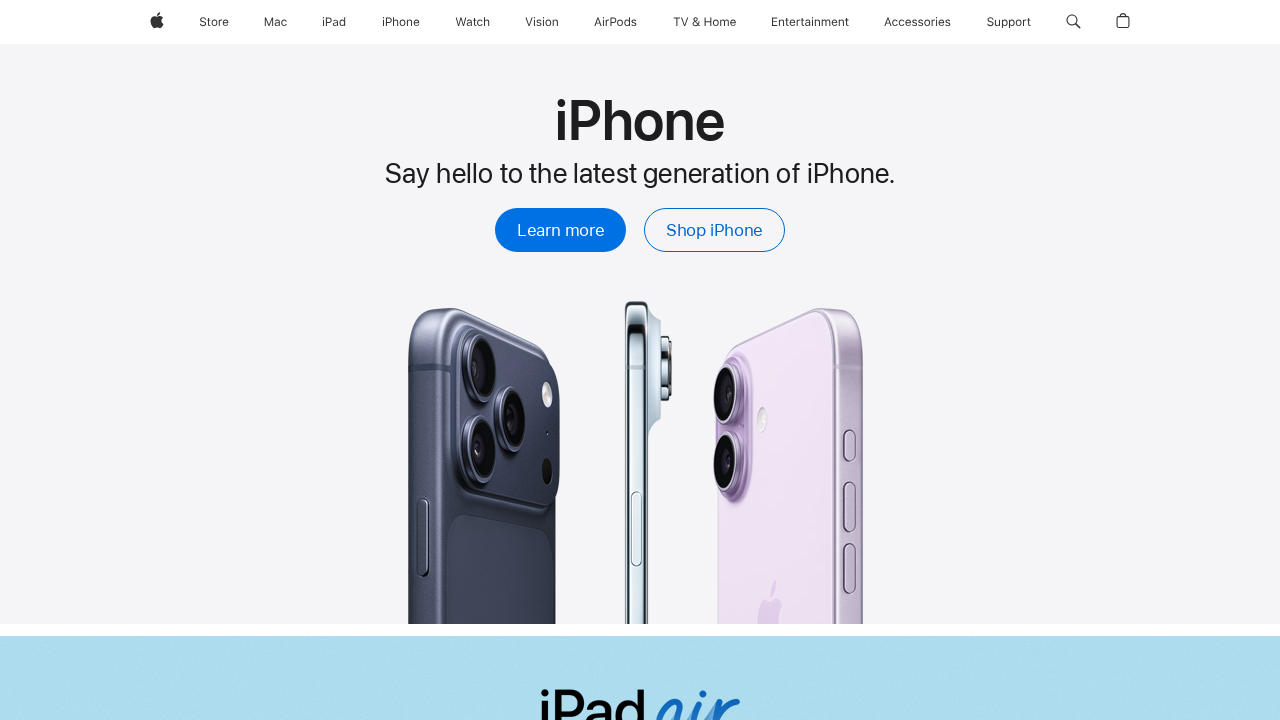

Clicked footer link 'Store' at (165, 361) on footer a:has-text('Store') >> nth=0
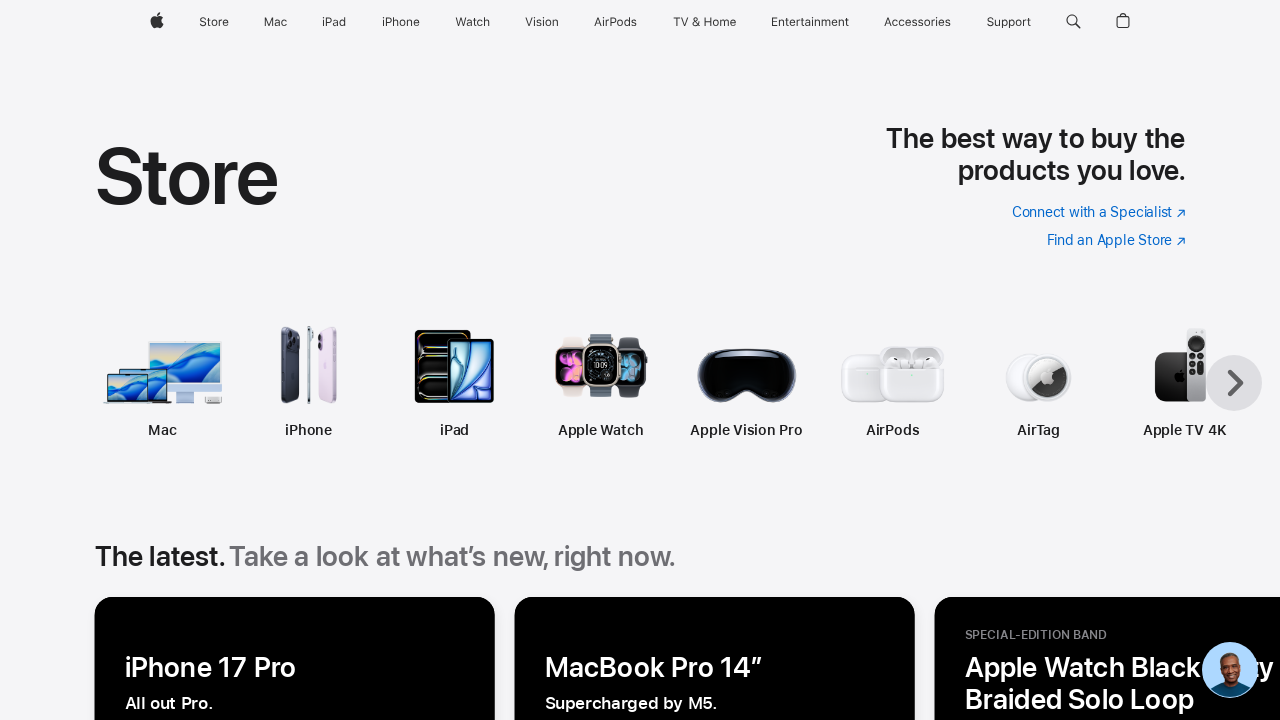

Page loaded successfully after clicking 'Store'
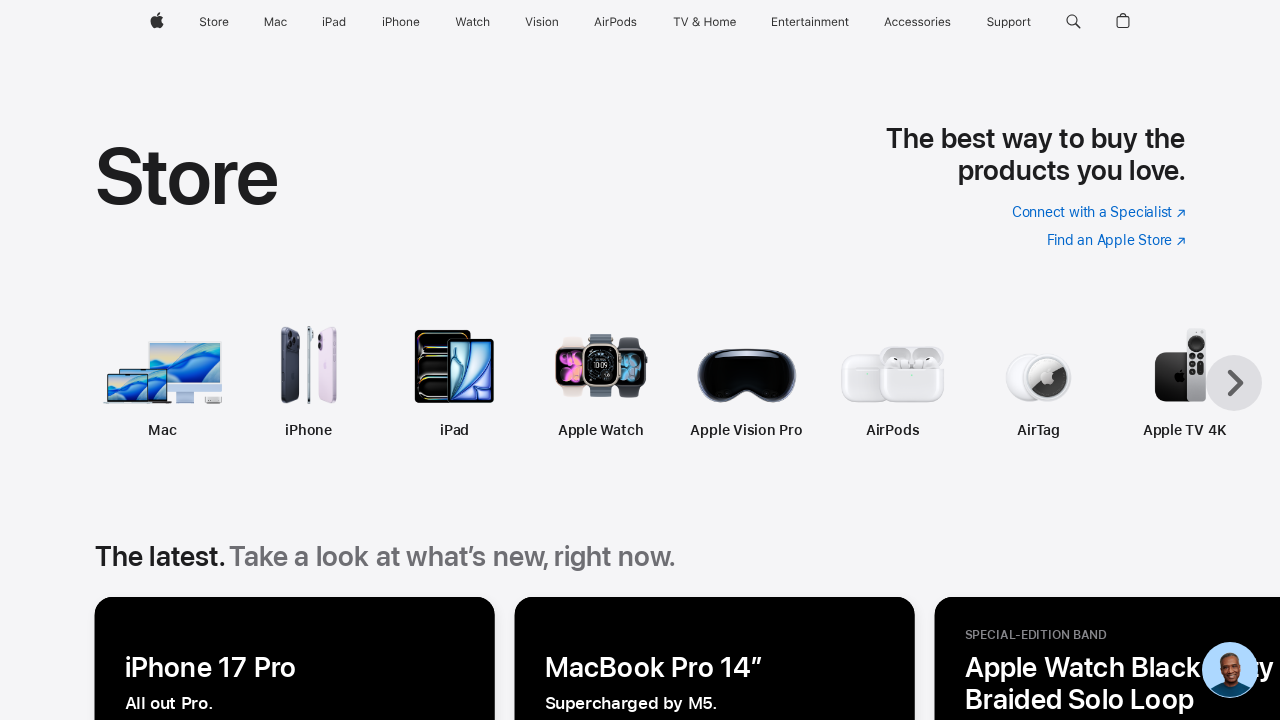

Navigated back to Apple homepage
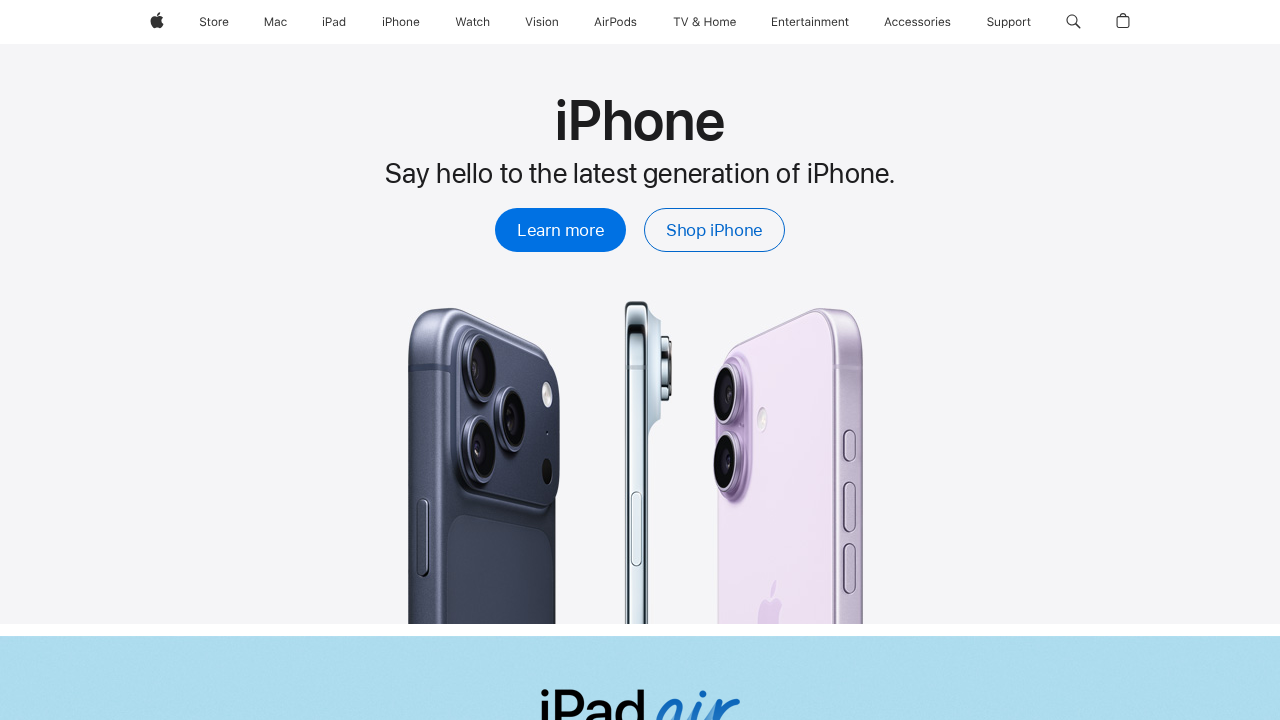

Footer became visible after homepage load
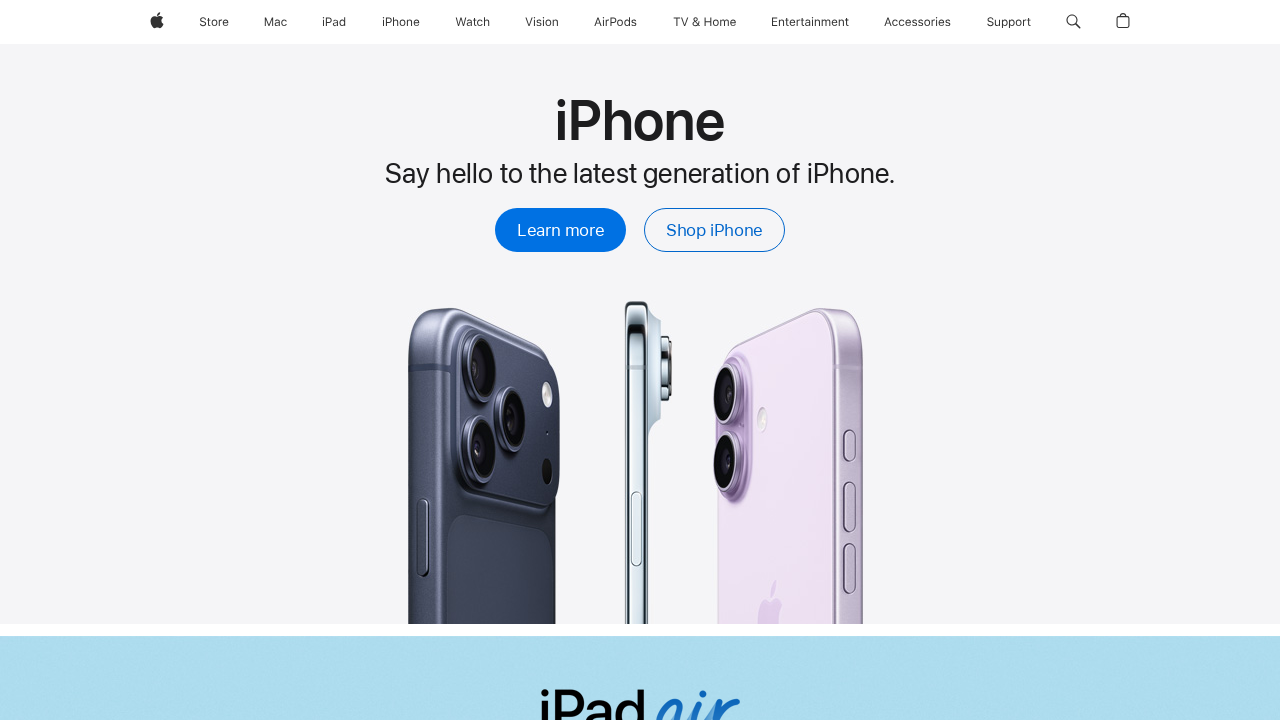

Clicked footer link 'Mac' at (162, 360) on footer a:has-text('Mac') >> nth=0
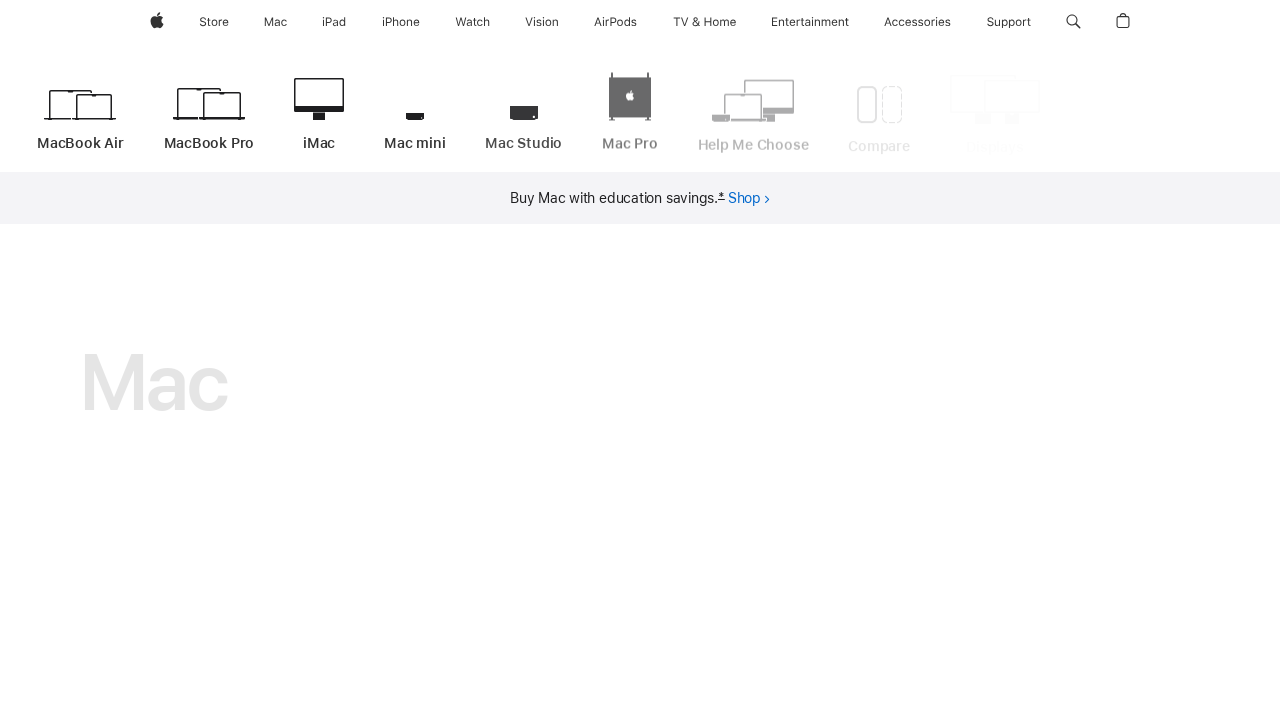

Page loaded successfully after clicking 'Mac'
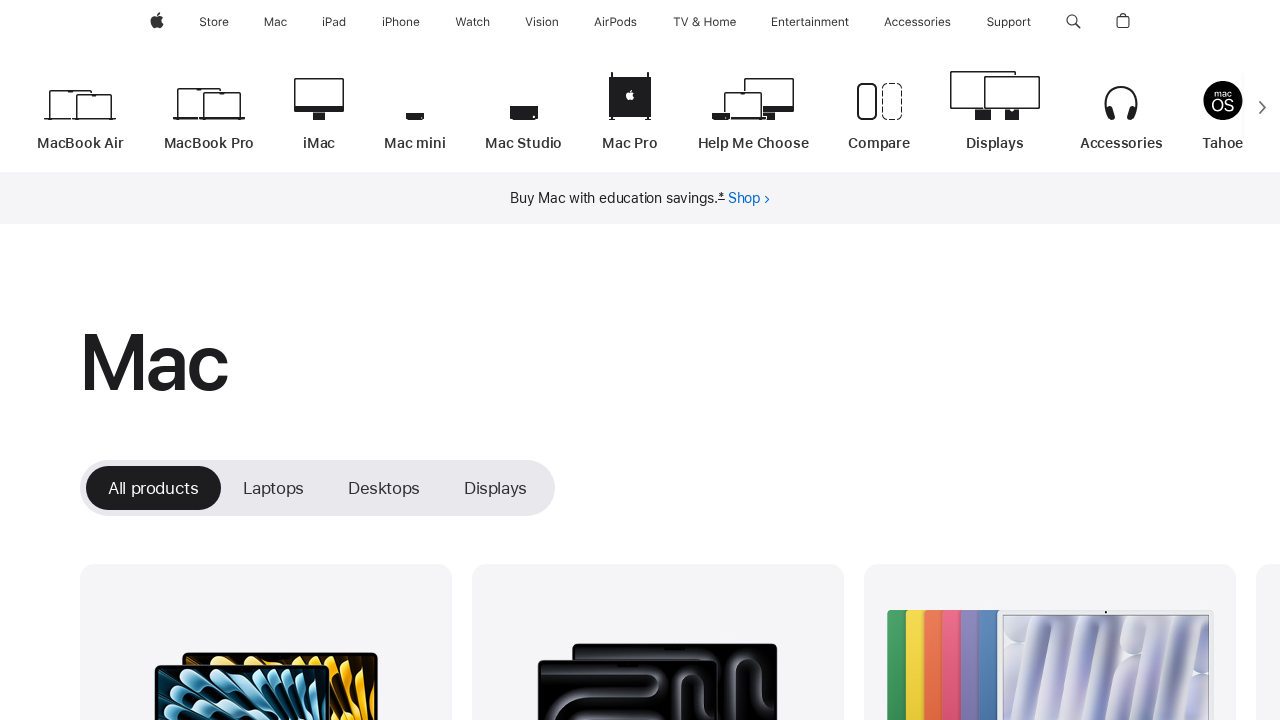

Navigated back to Apple homepage
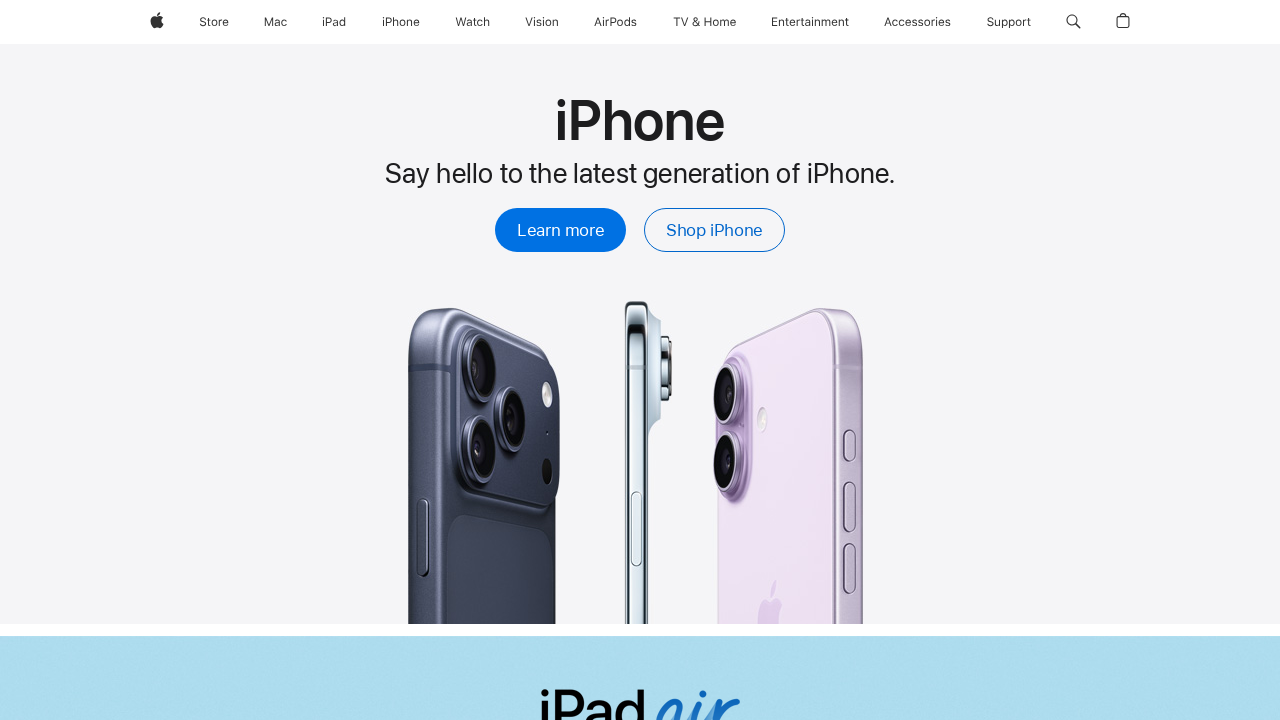

Footer became visible after homepage load
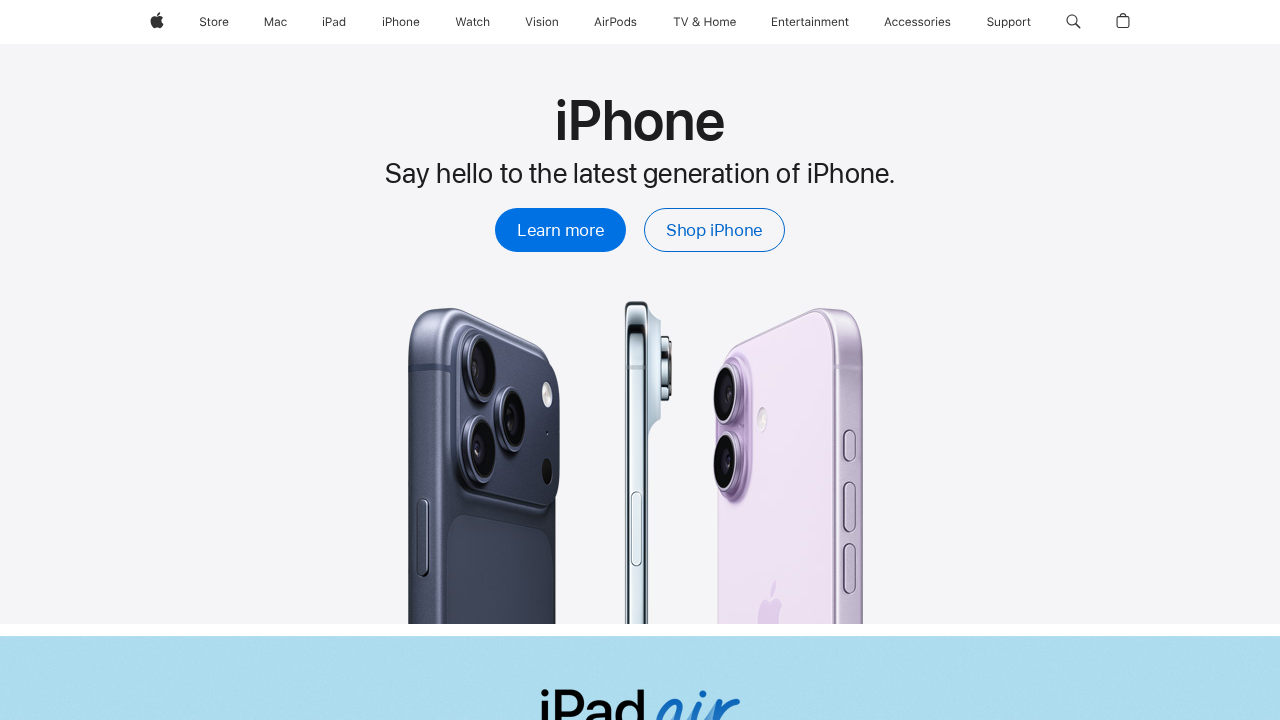

Clicked footer link 'iPad' at (162, 361) on footer a:has-text('iPad') >> nth=0
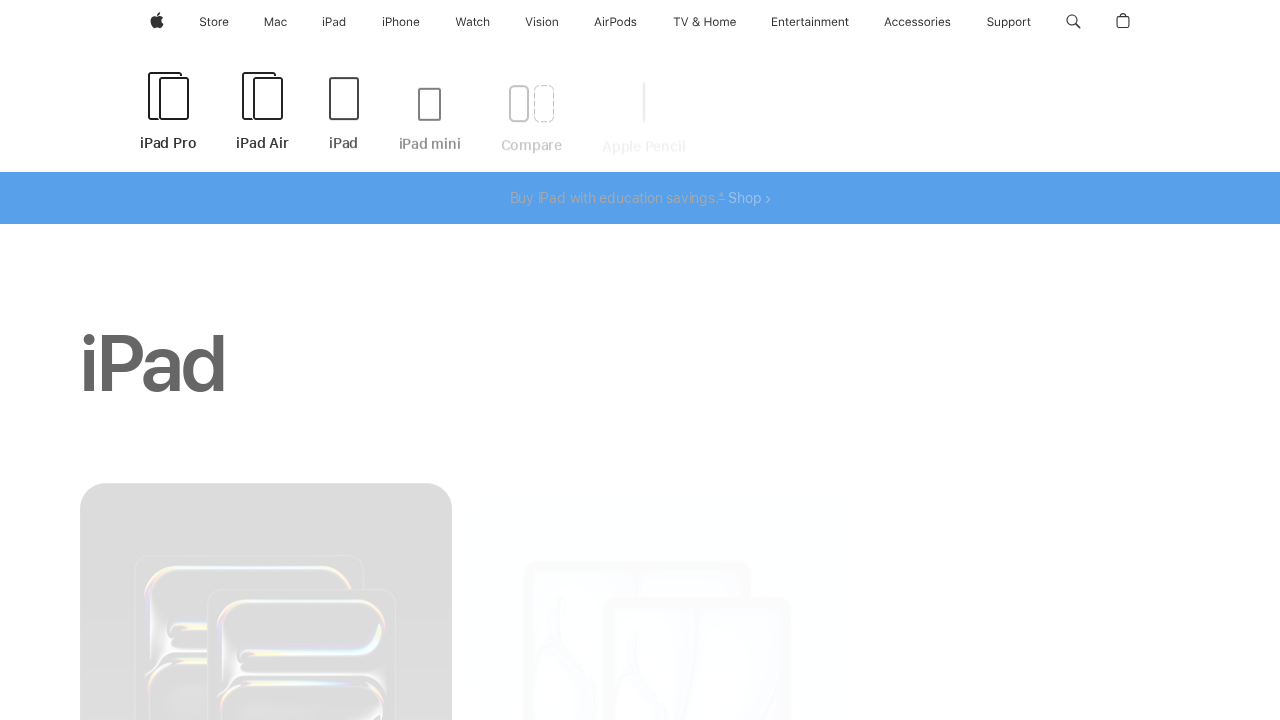

Page loaded successfully after clicking 'iPad'
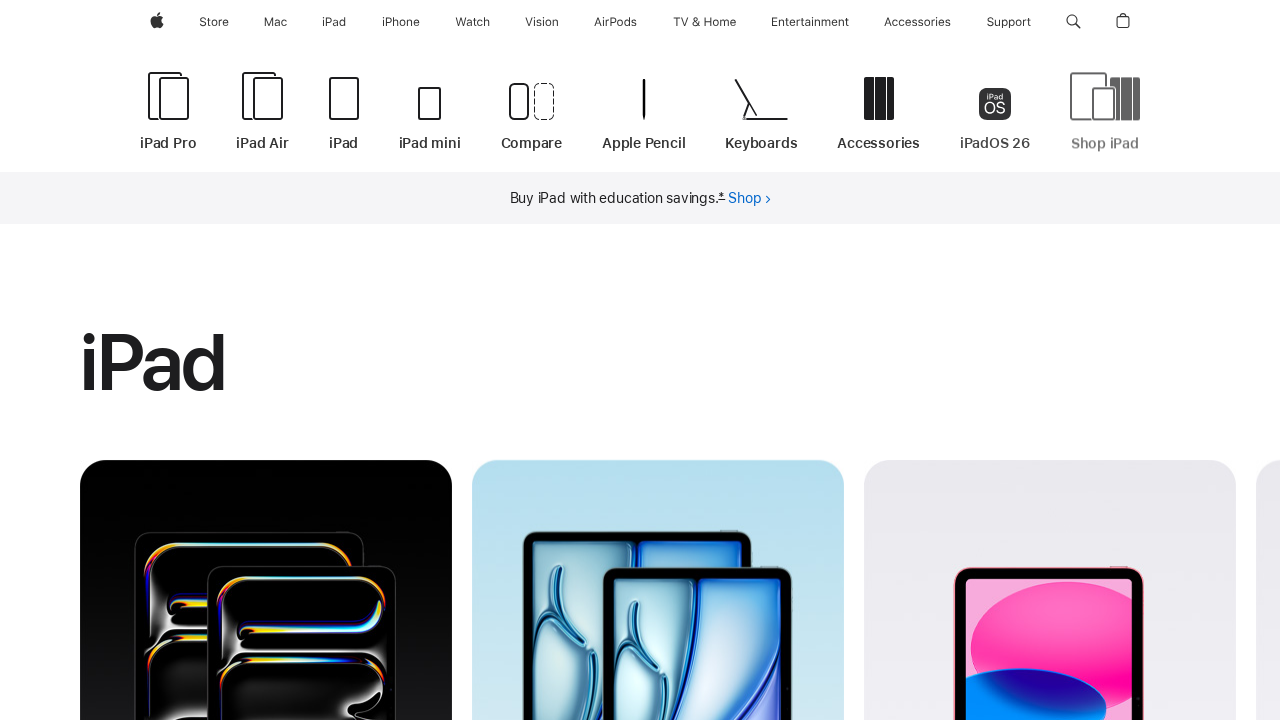

Navigated back to Apple homepage
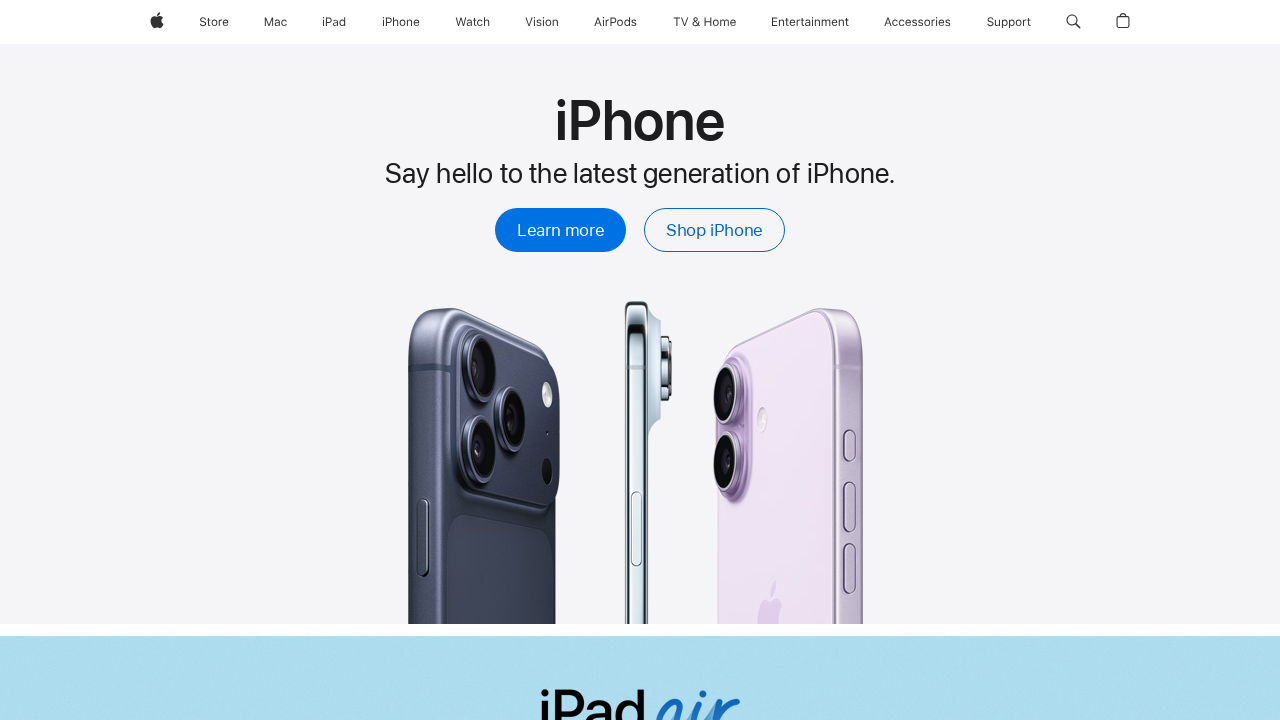

Footer became visible after homepage load
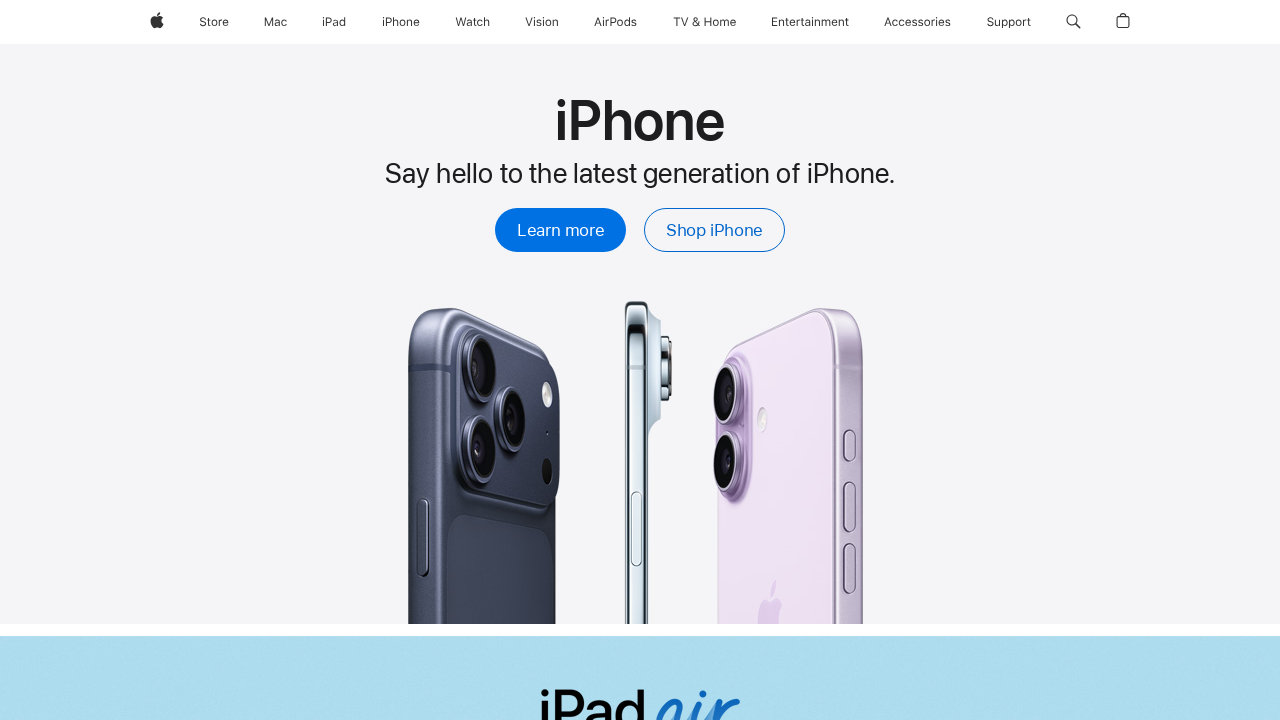

Clicked footer link 'iPhone' at (169, 361) on footer a:has-text('iPhone') >> nth=0
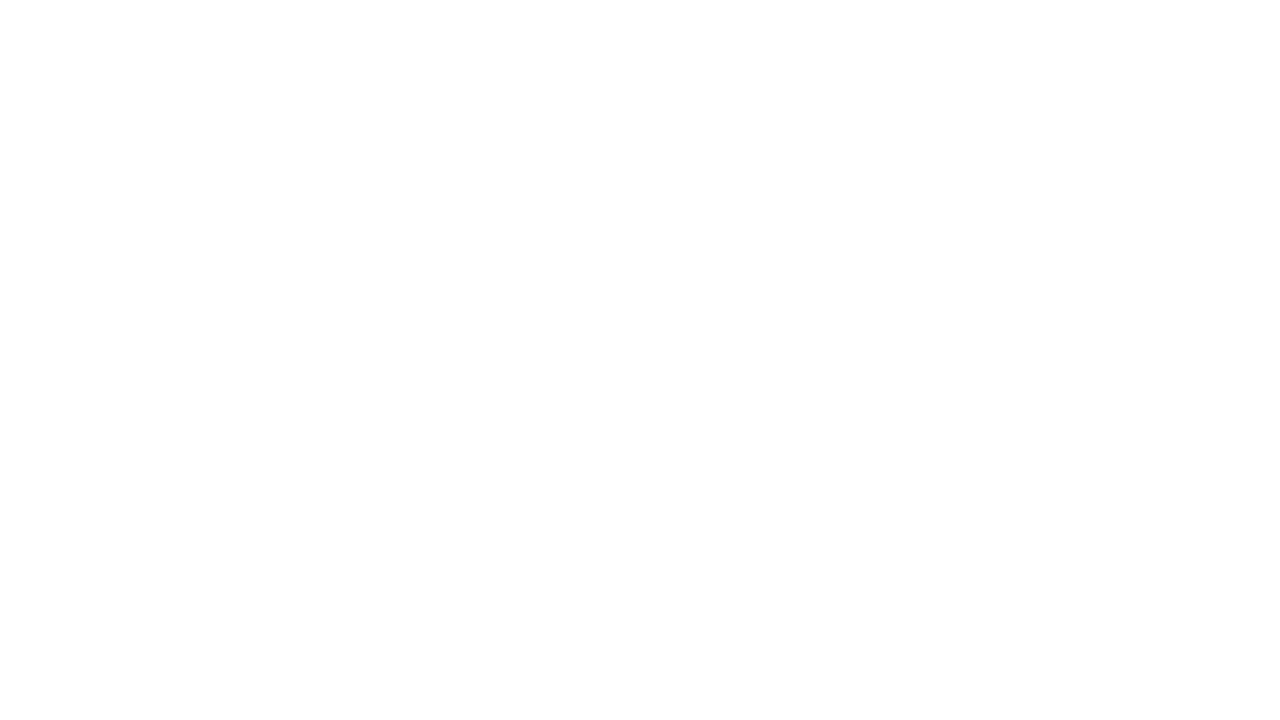

Page loaded successfully after clicking 'iPhone'
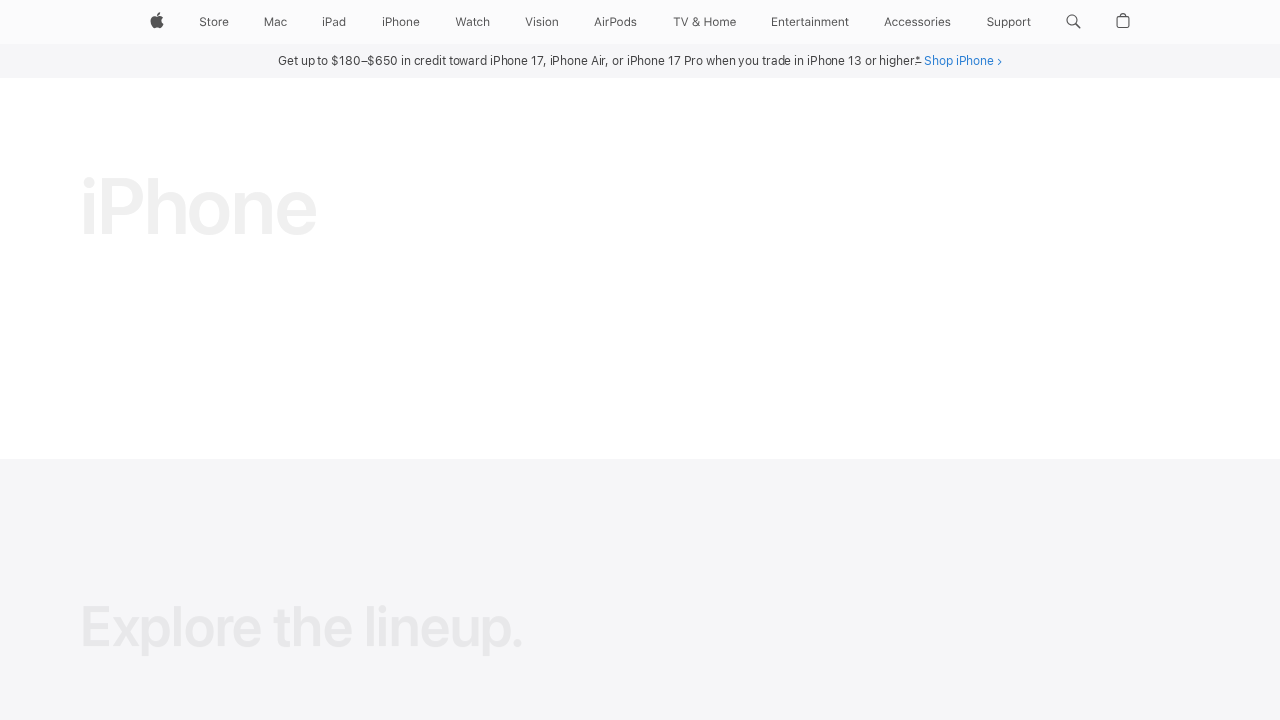

Navigated back to Apple homepage
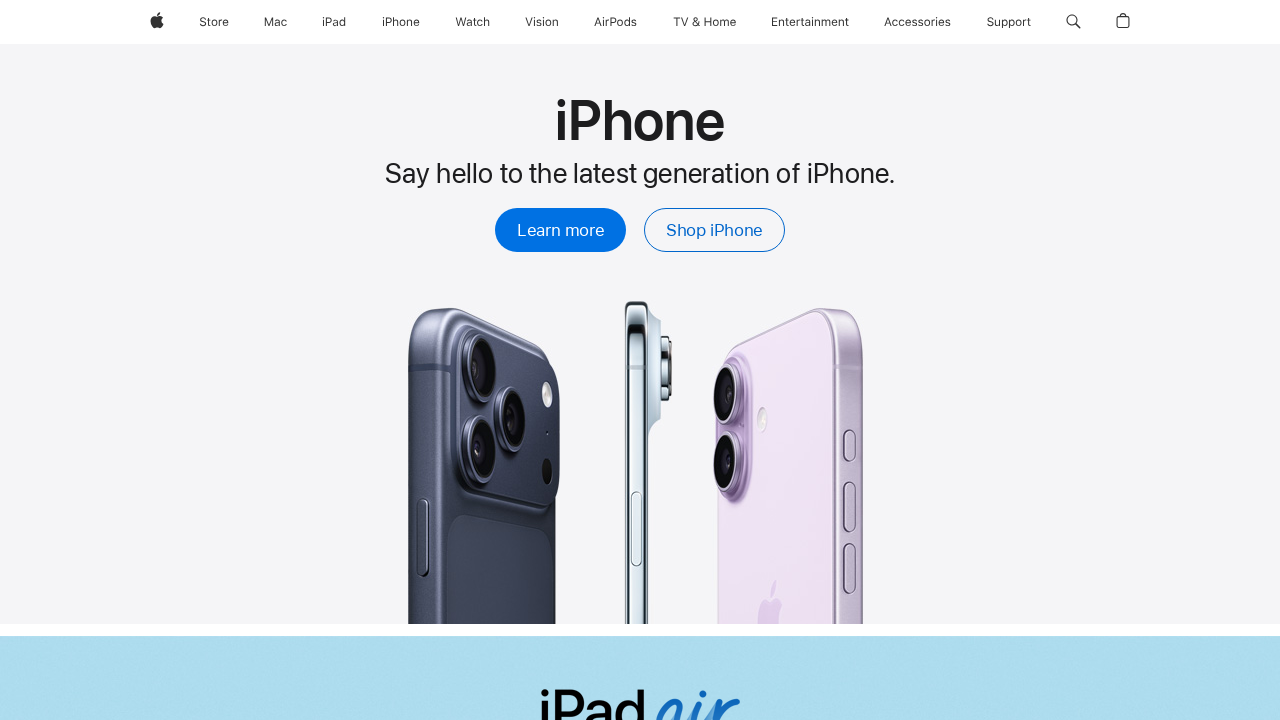

Footer became visible after homepage load
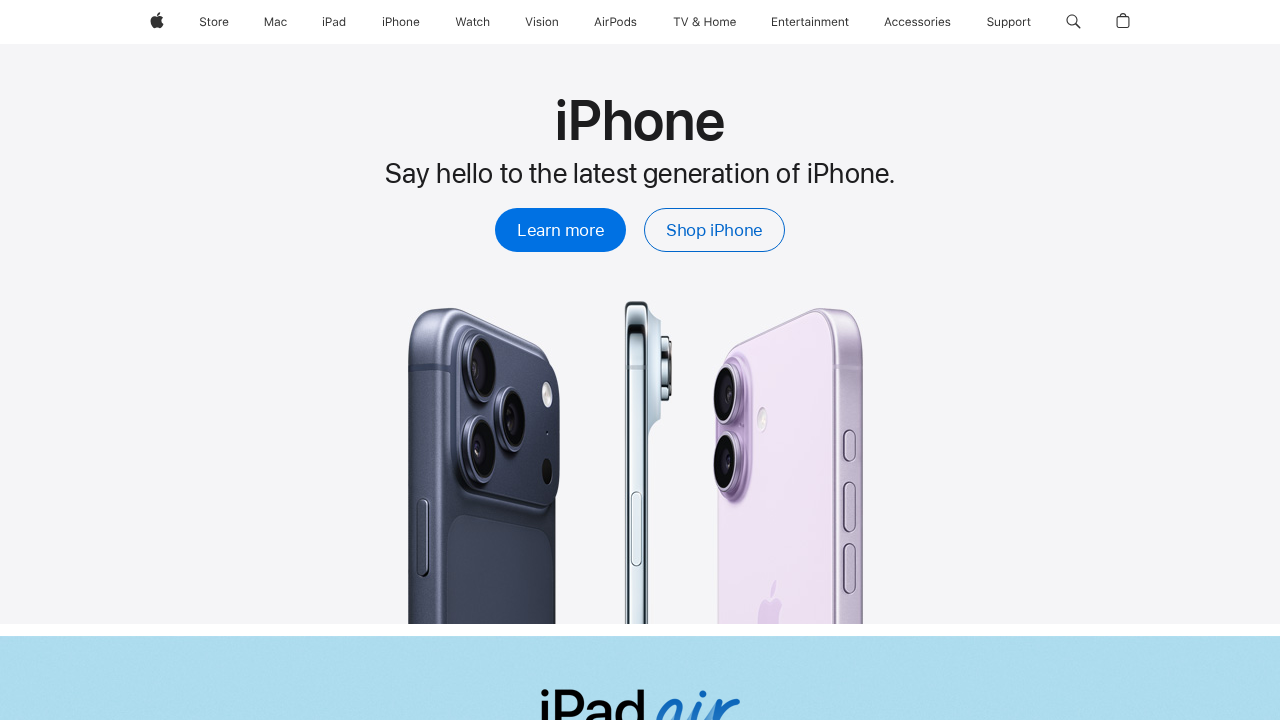

Clicked footer link 'Watch' at (168, 360) on footer a:has-text('Watch') >> nth=0
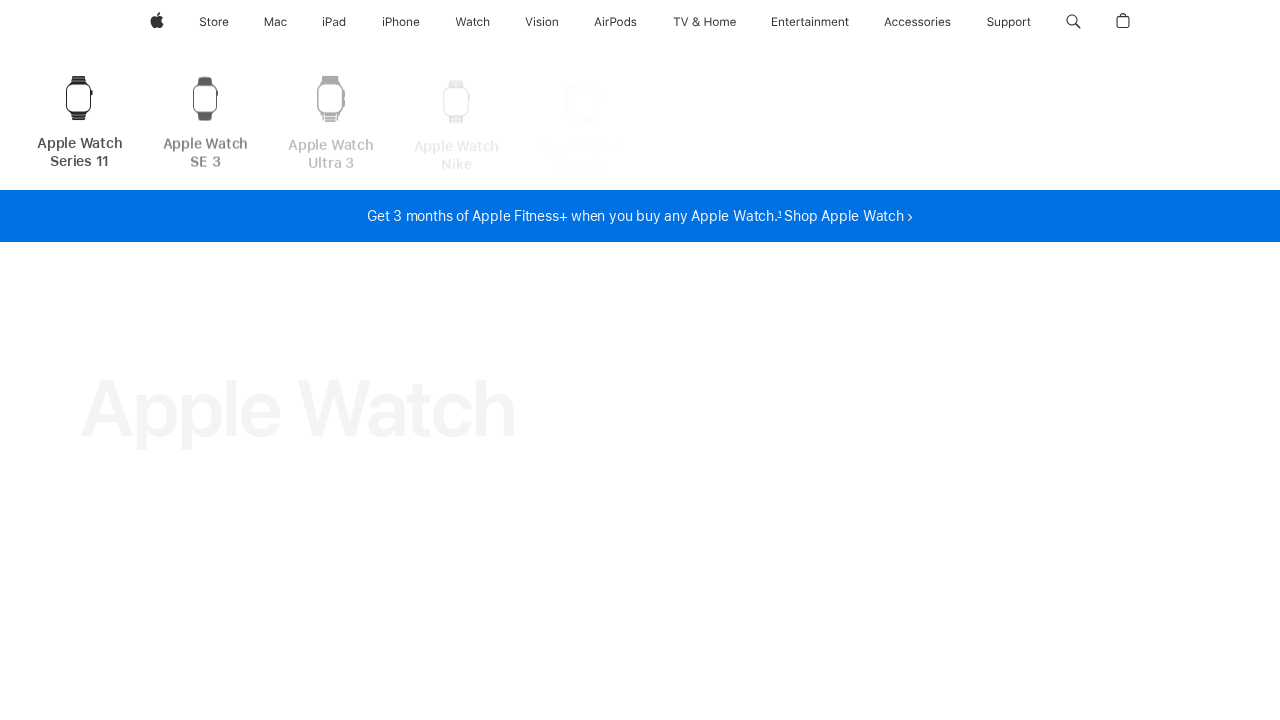

Page loaded successfully after clicking 'Watch'
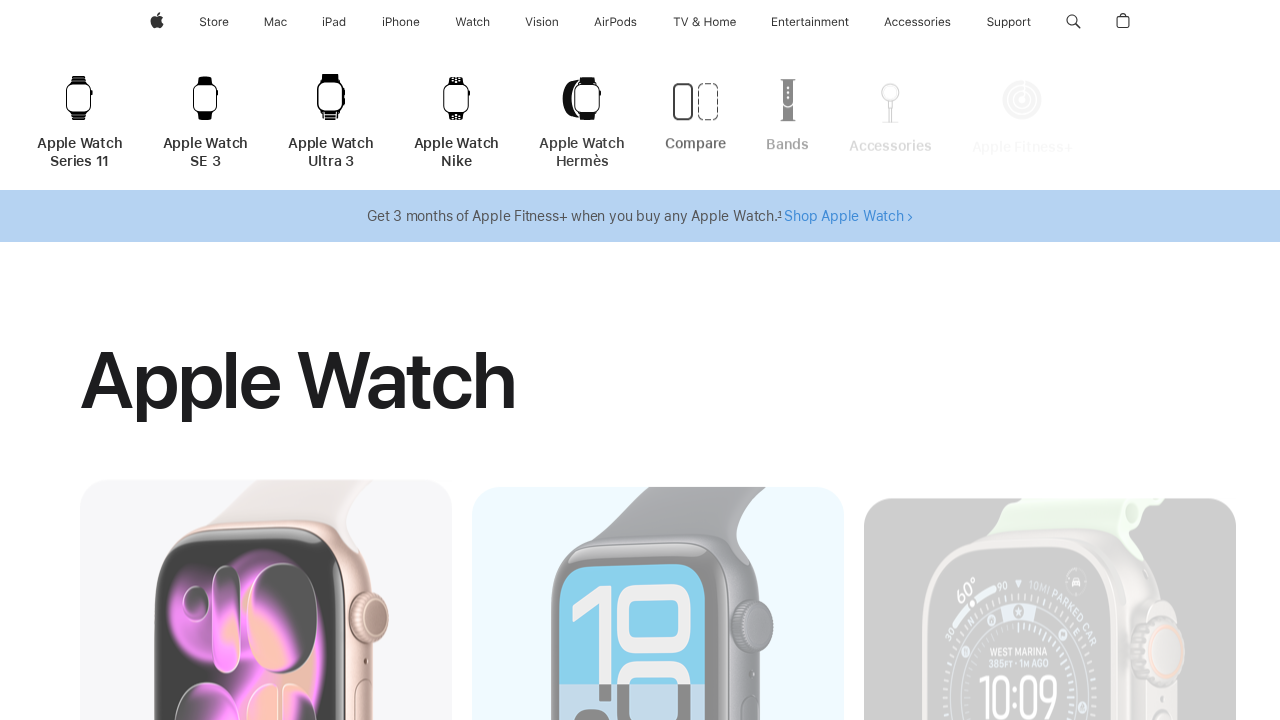

Navigated back to Apple homepage
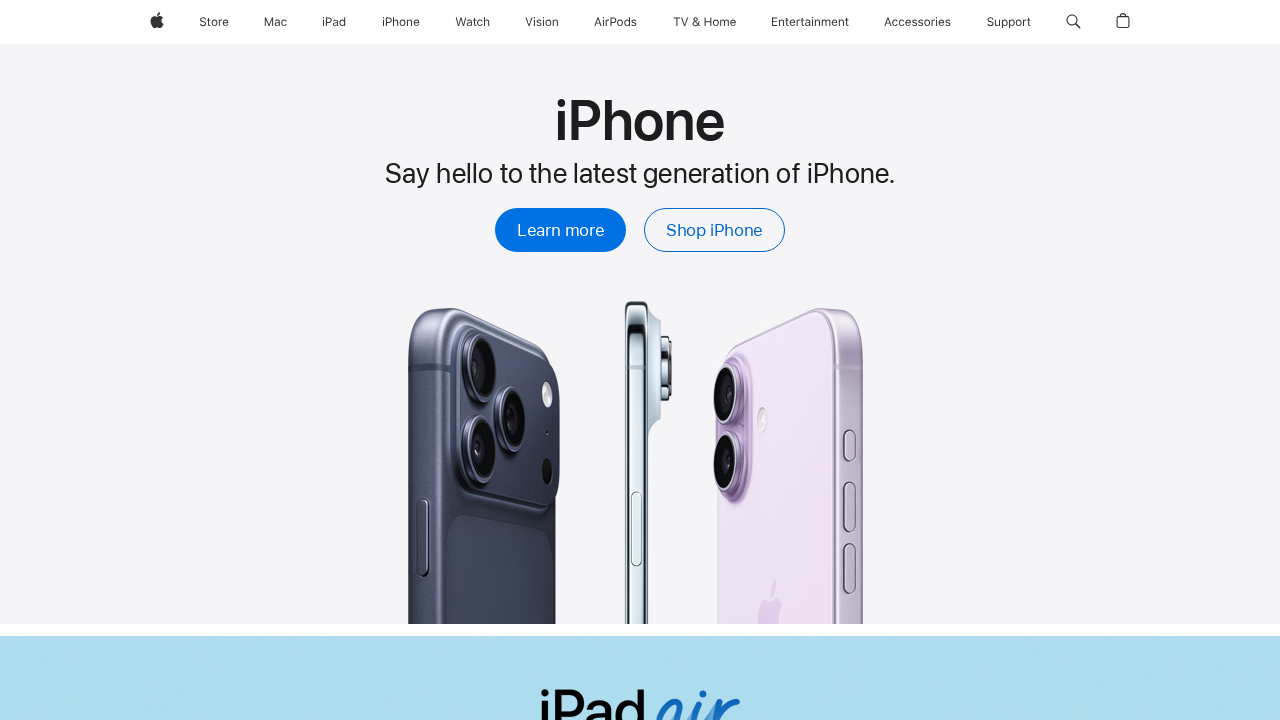

Footer became visible after homepage load
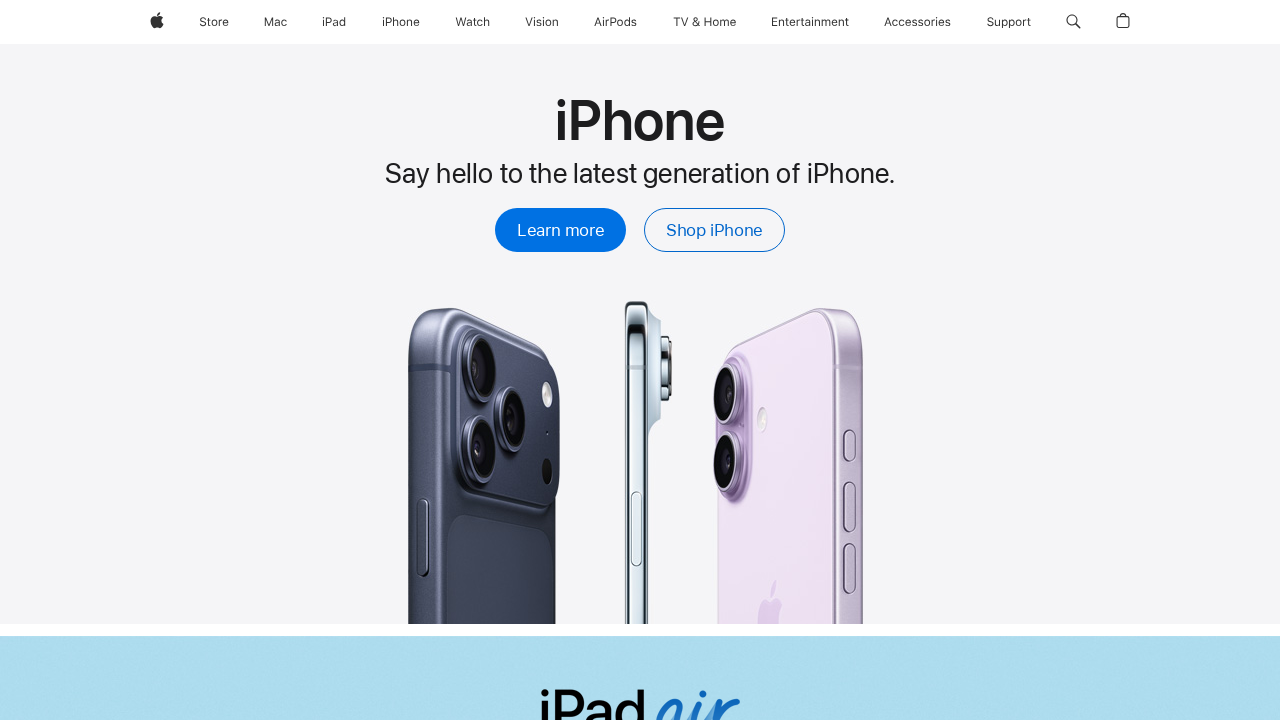

Clicked footer link 'Vision' at (167, 361) on footer a:has-text('Vision') >> nth=0
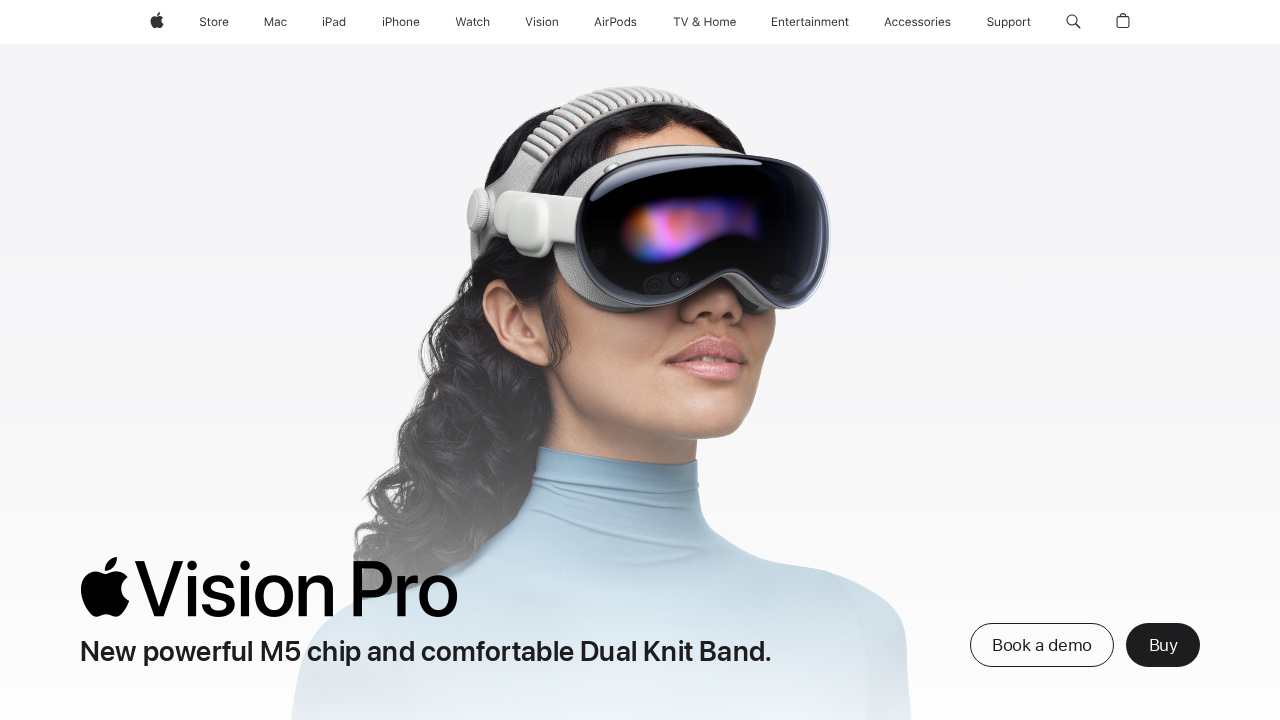

Page loaded successfully after clicking 'Vision'
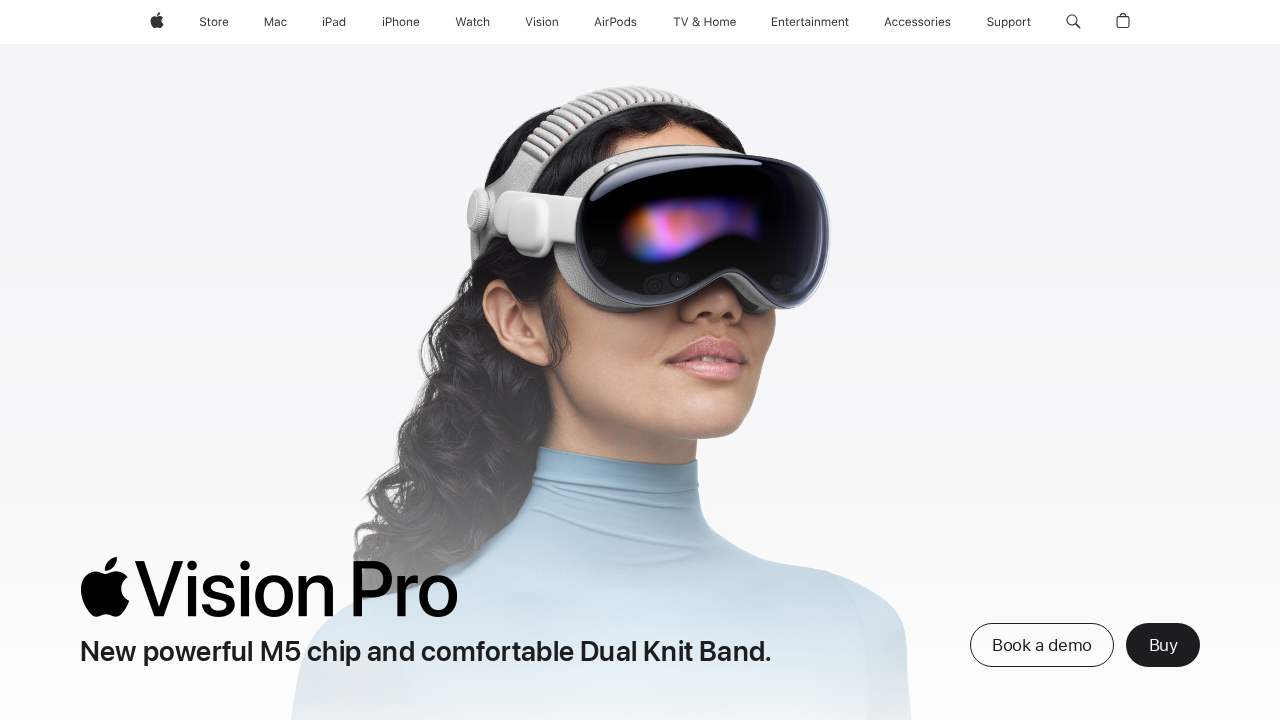

Navigated back to Apple homepage
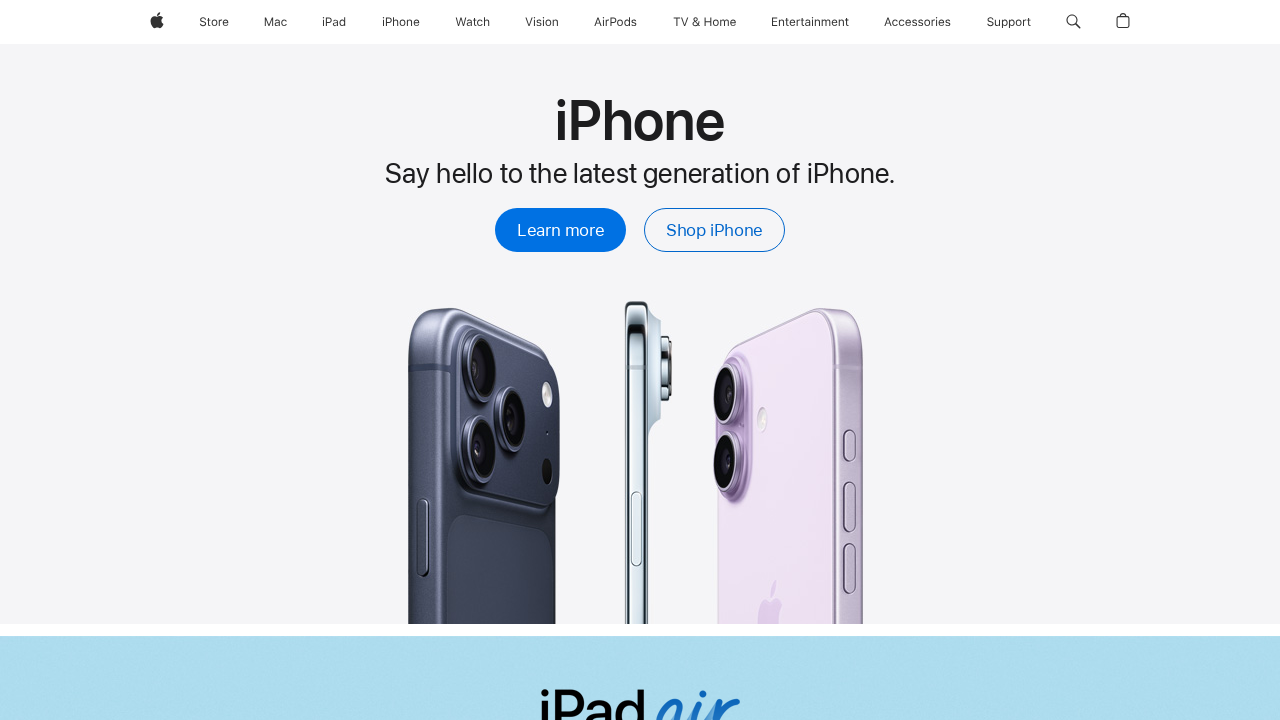

Footer became visible after homepage load
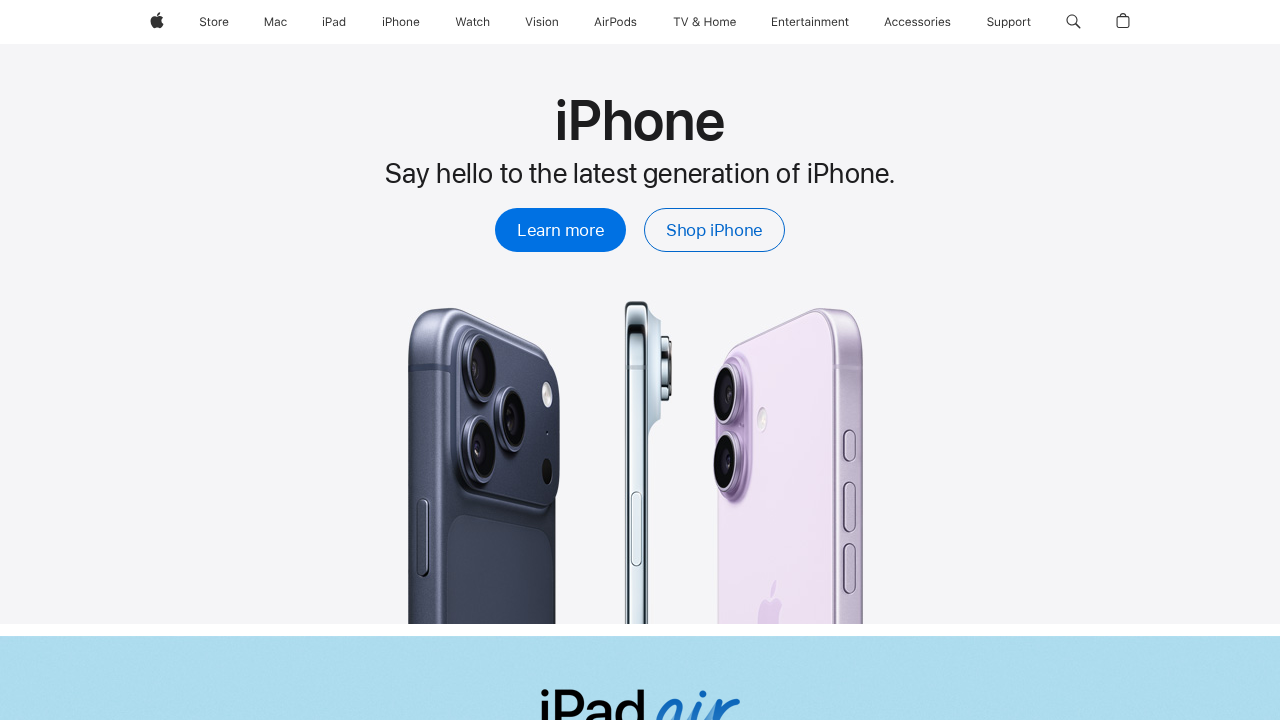

Clicked footer link 'AirPods' at (172, 360) on footer a:has-text('AirPods') >> nth=0
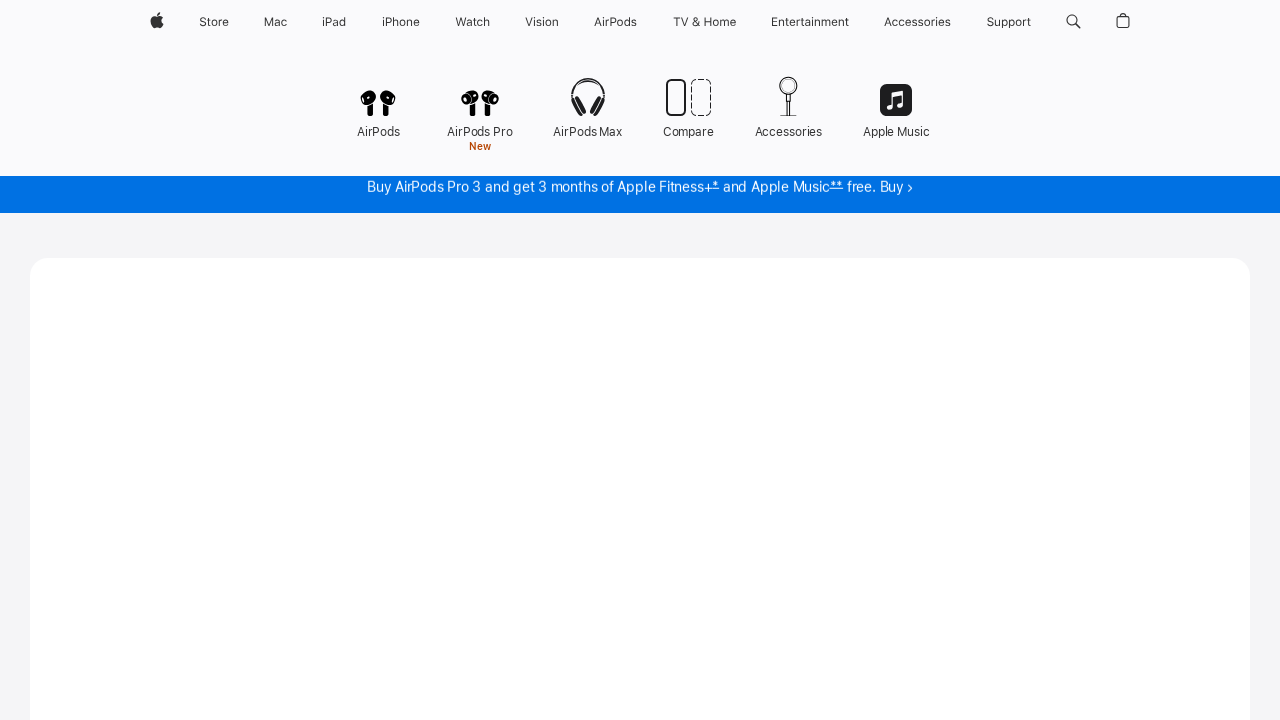

Page loaded successfully after clicking 'AirPods'
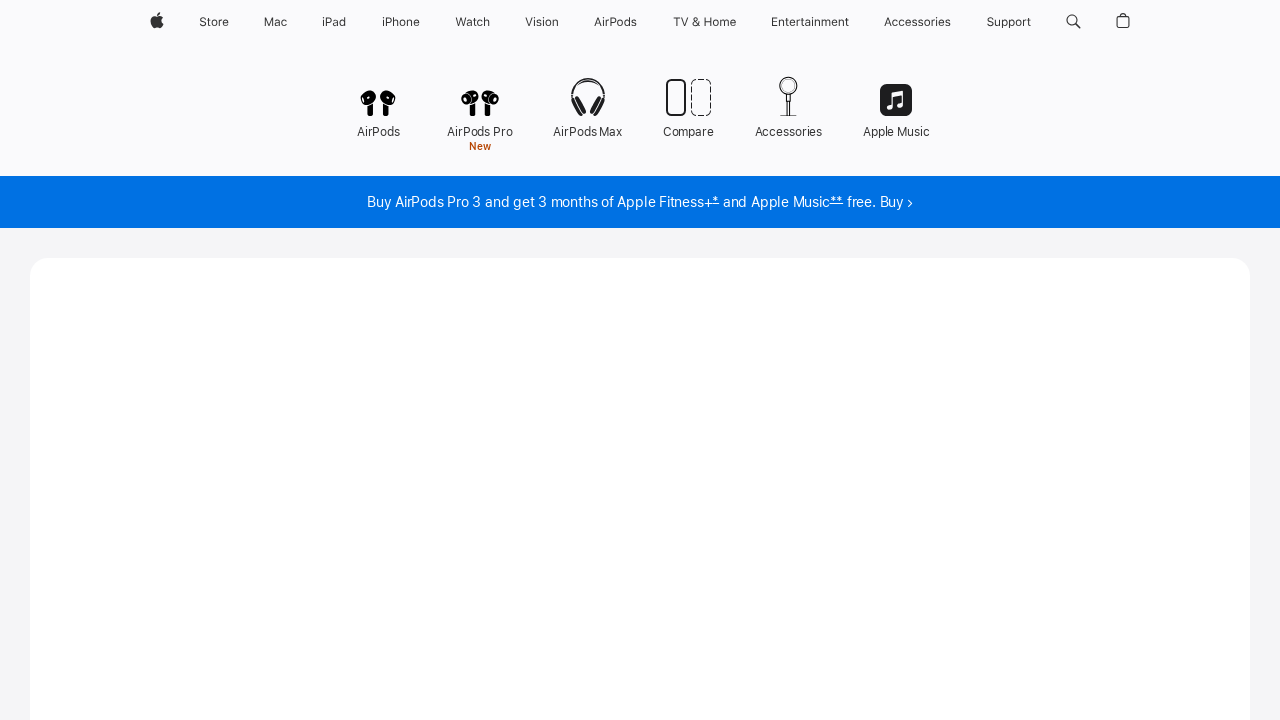

Navigated back to Apple homepage
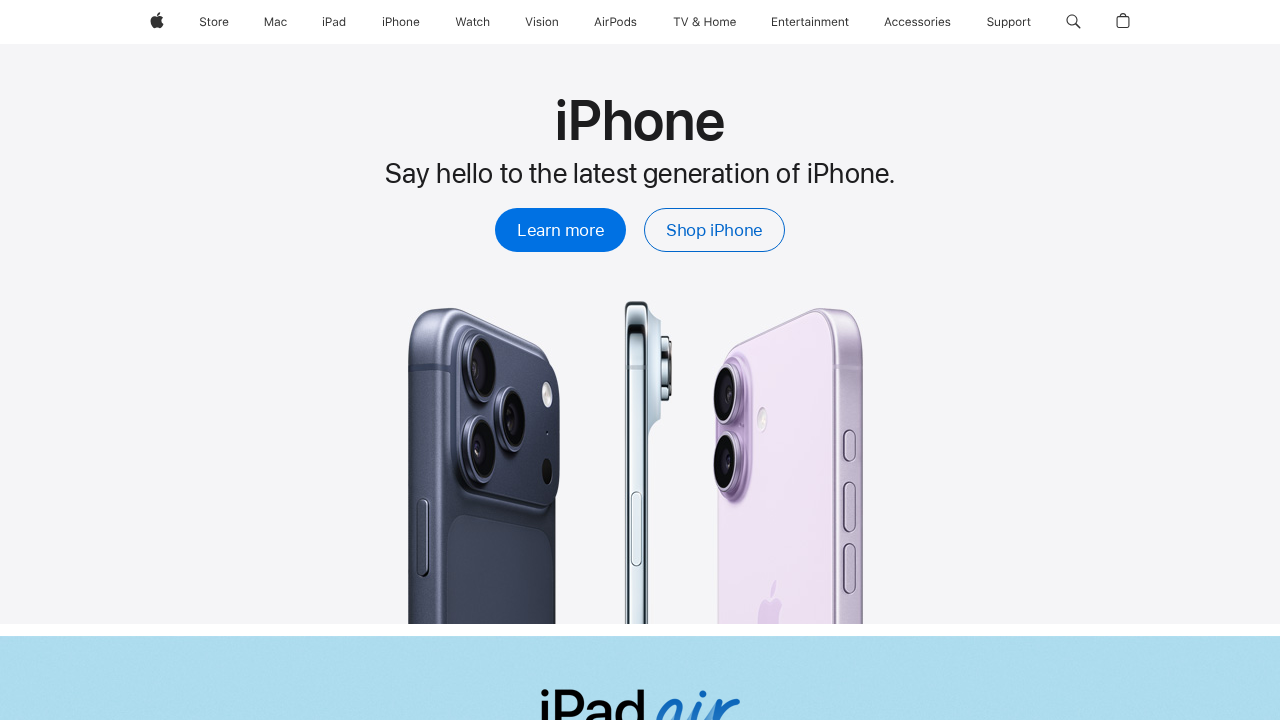

Footer became visible after homepage load
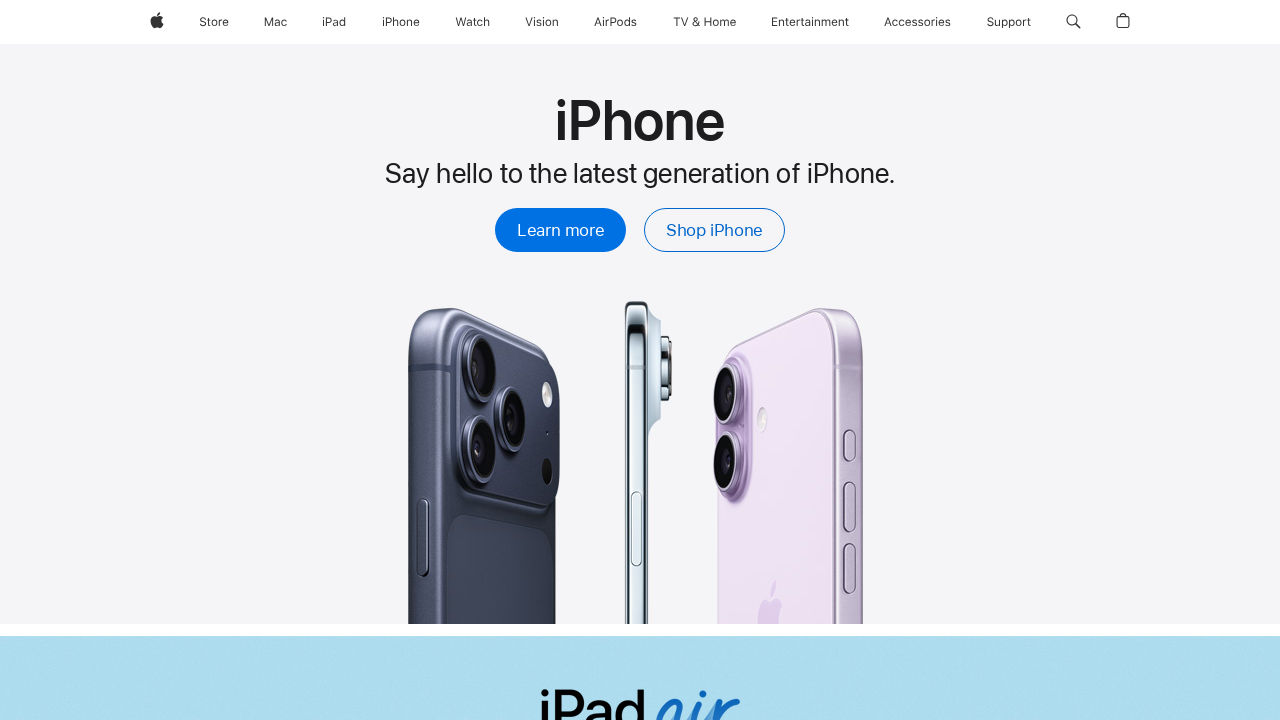

Clicked footer link 'TV & Home' at (181, 367) on footer a:has-text('TV & Home') >> nth=0
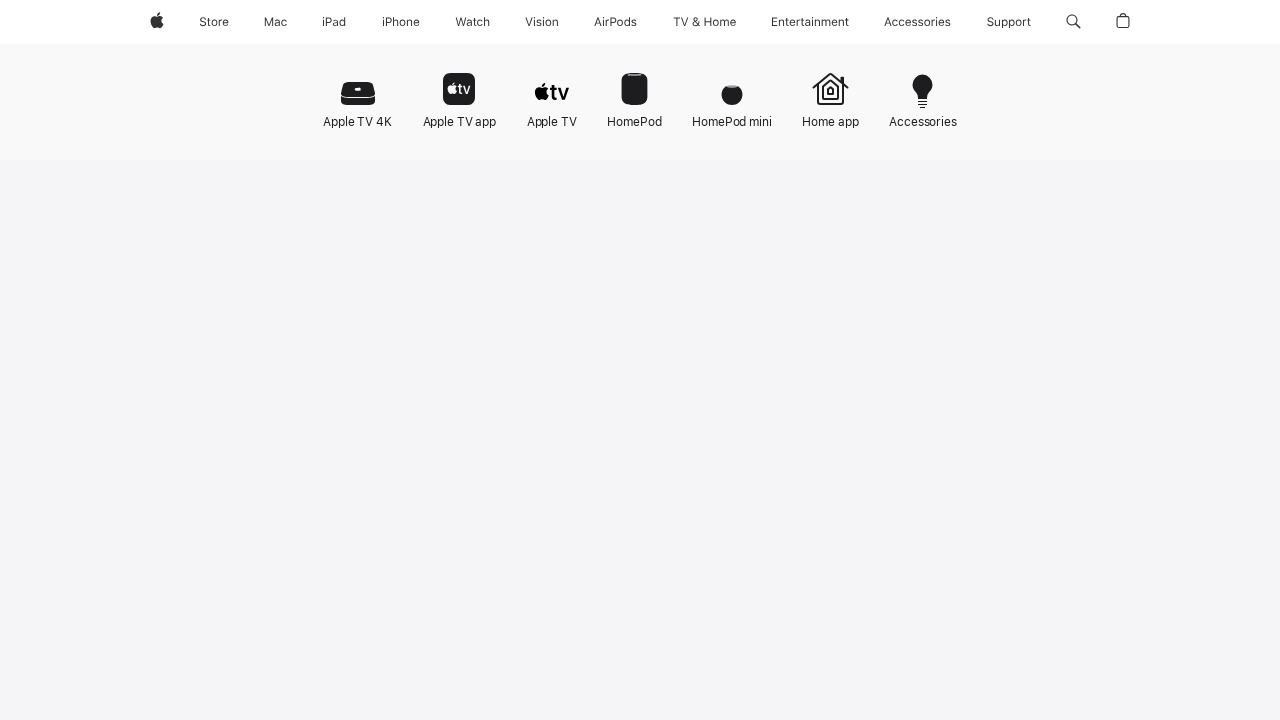

Page loaded successfully after clicking 'TV & Home'
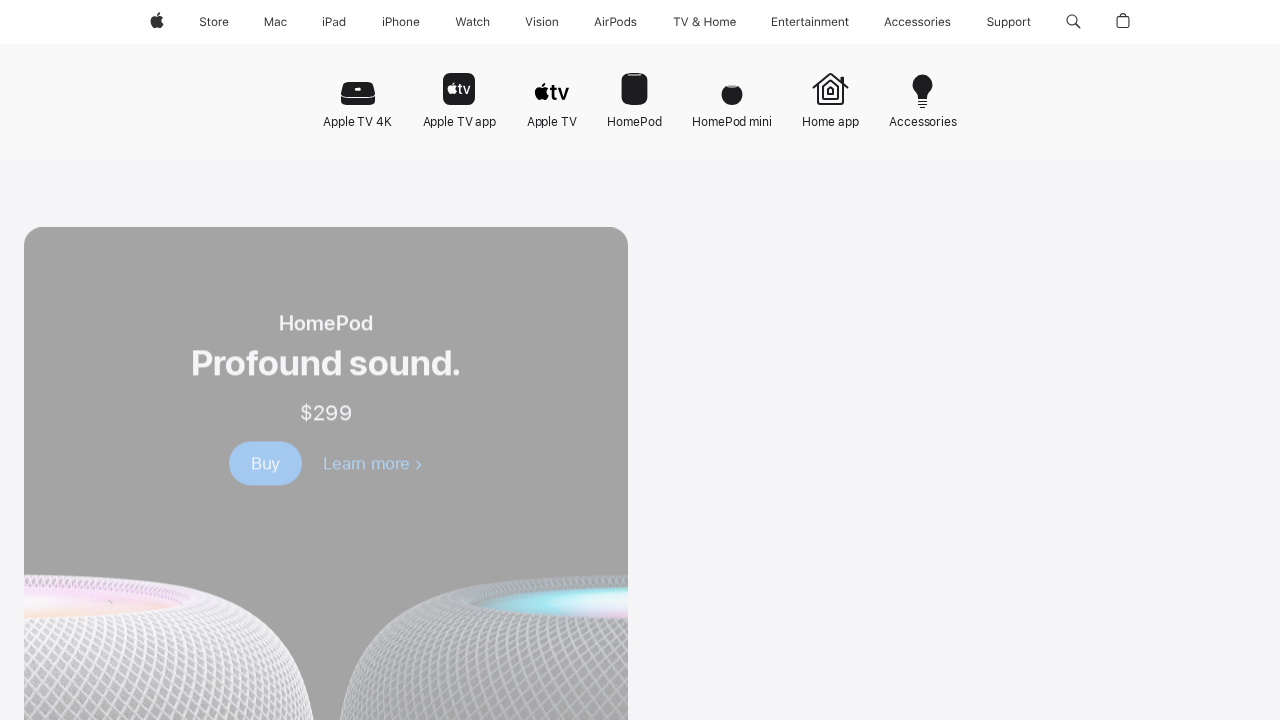

Navigated back to Apple homepage
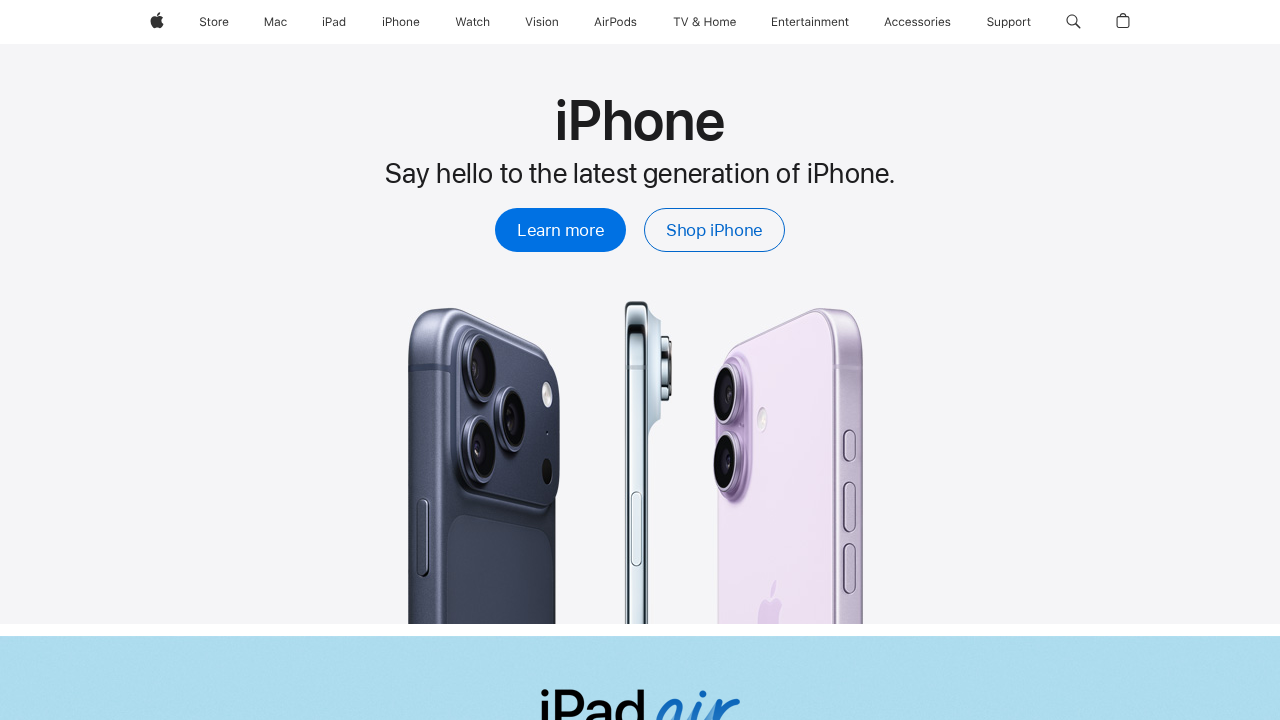

Footer became visible after homepage load
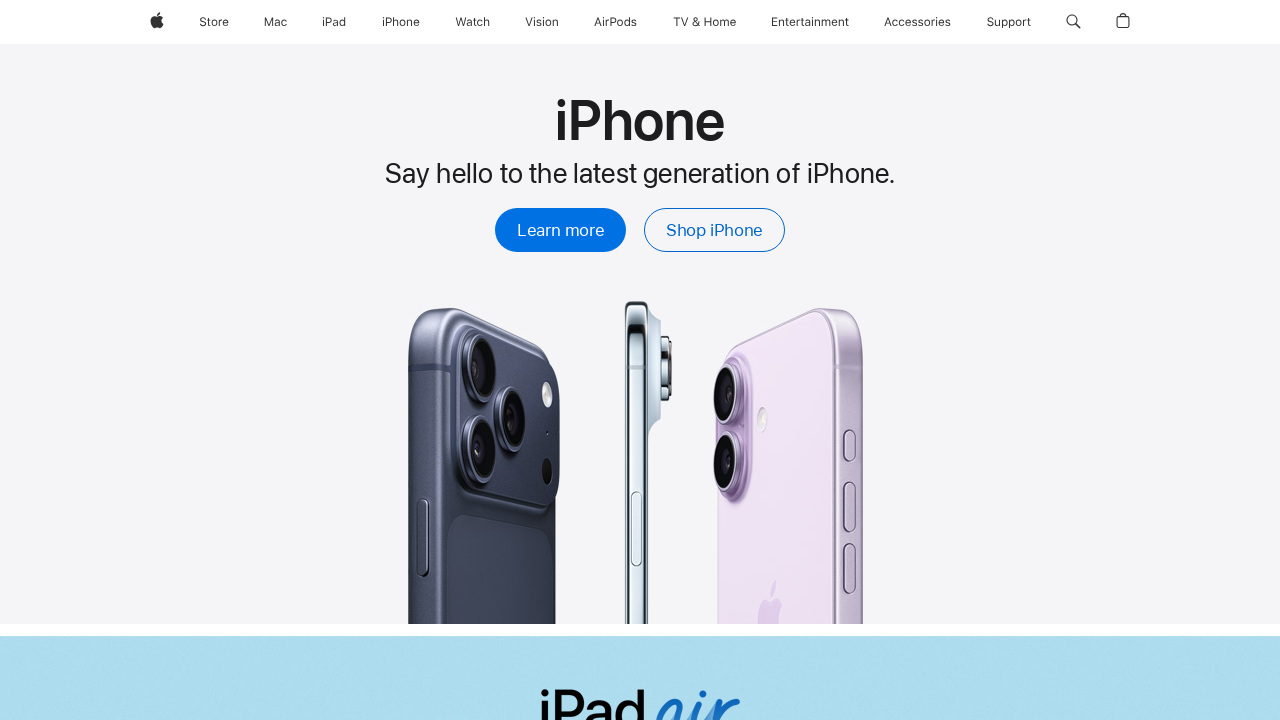

Clicked footer link 'AirTag' at (168, 392) on footer a:has-text('AirTag') >> nth=0
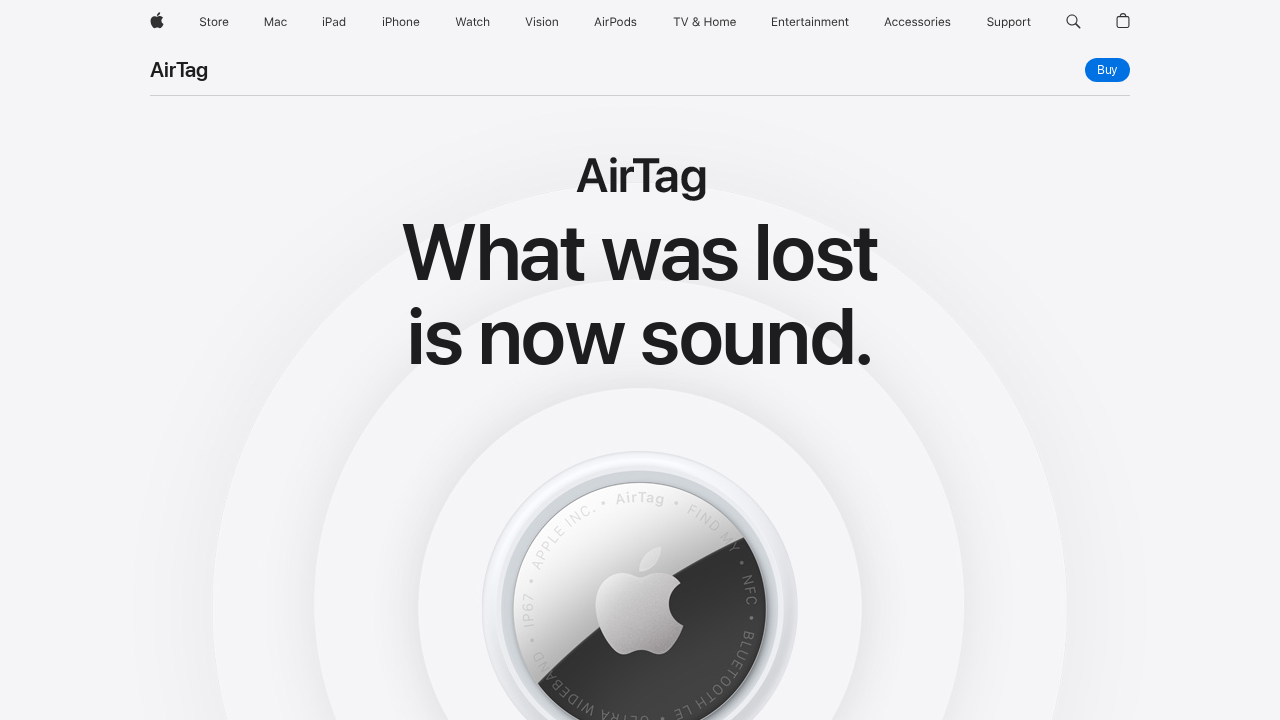

Page loaded successfully after clicking 'AirTag'
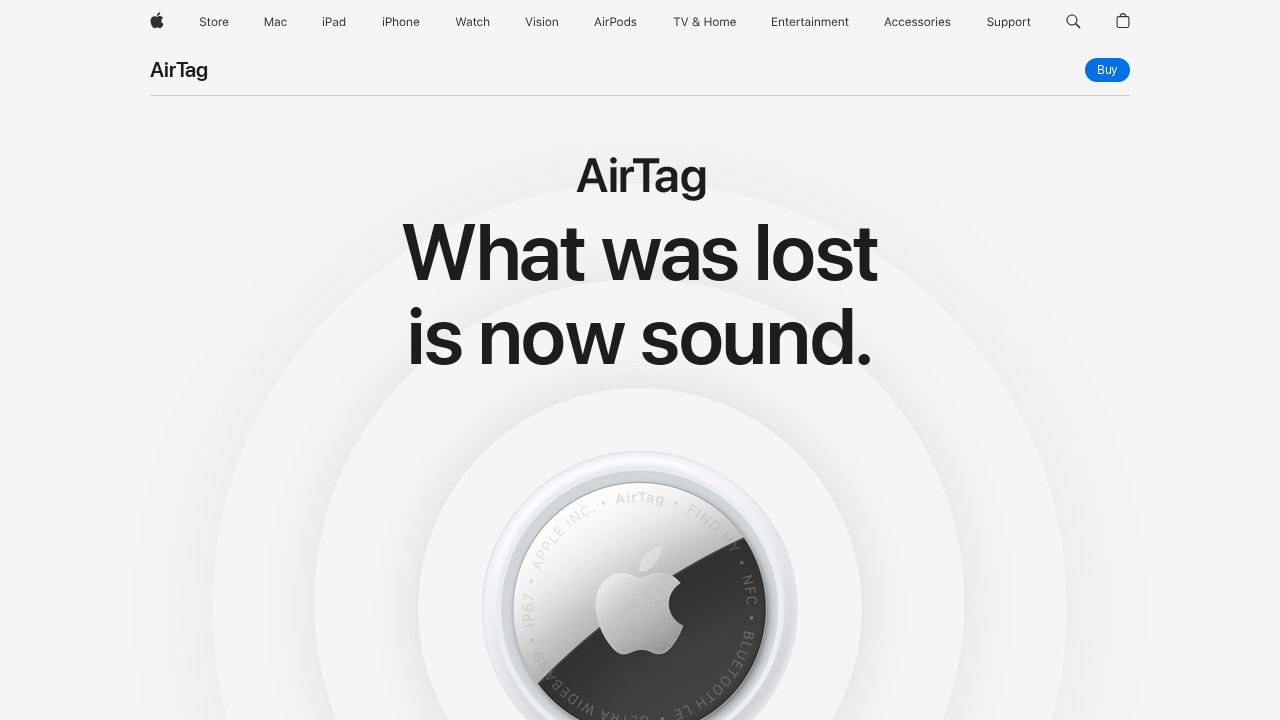

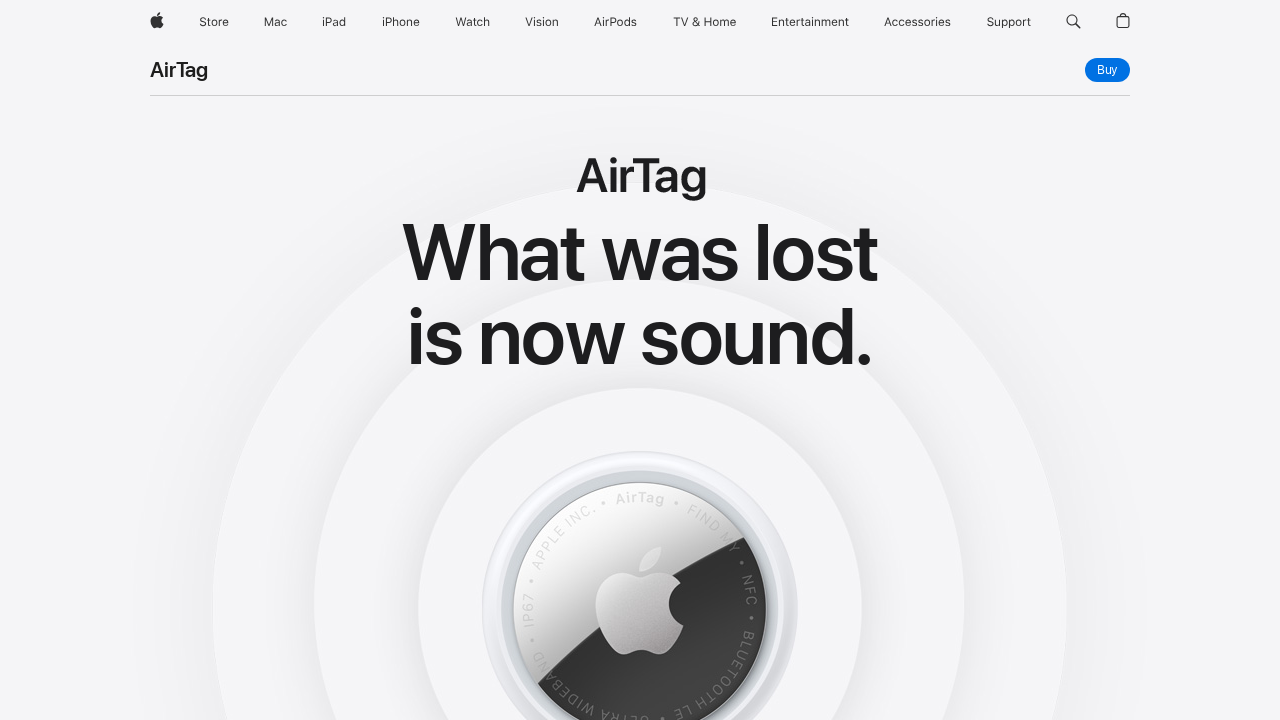